Tests website performance by checking multiple pages of a bakery website using the WeboPulsar testing service, measuring server connection, create connection, and waiting response times for each page

Starting URL: https://webopulsar.ru/test/

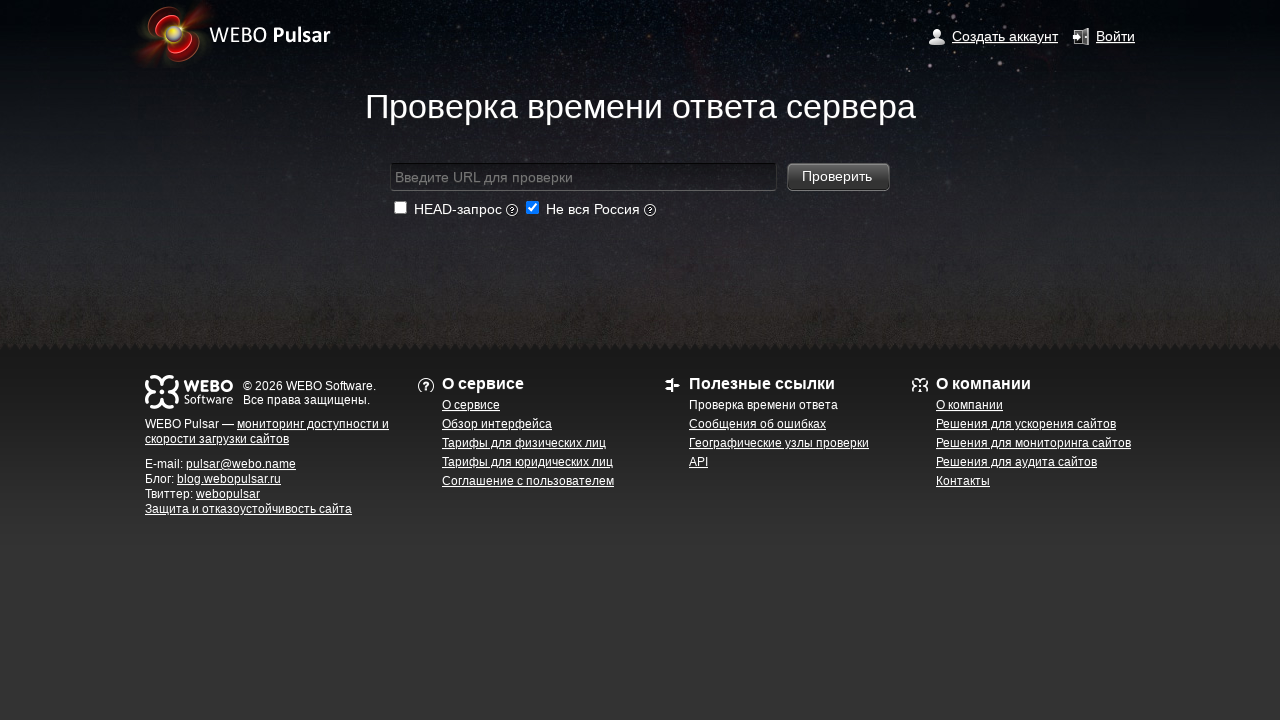

Filled URL field with test site page: https://www.crv-bakery.ru on input[name='url']
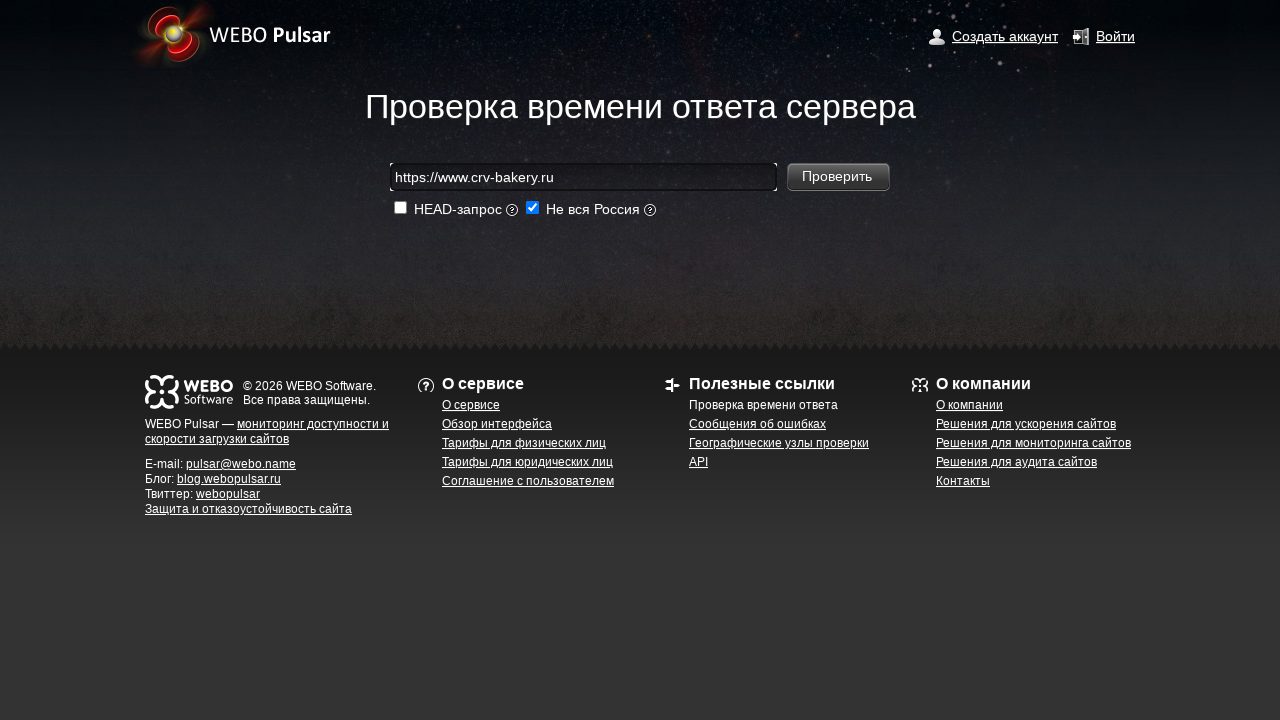

Pressed Enter to submit the URL for testing on input[name='url']
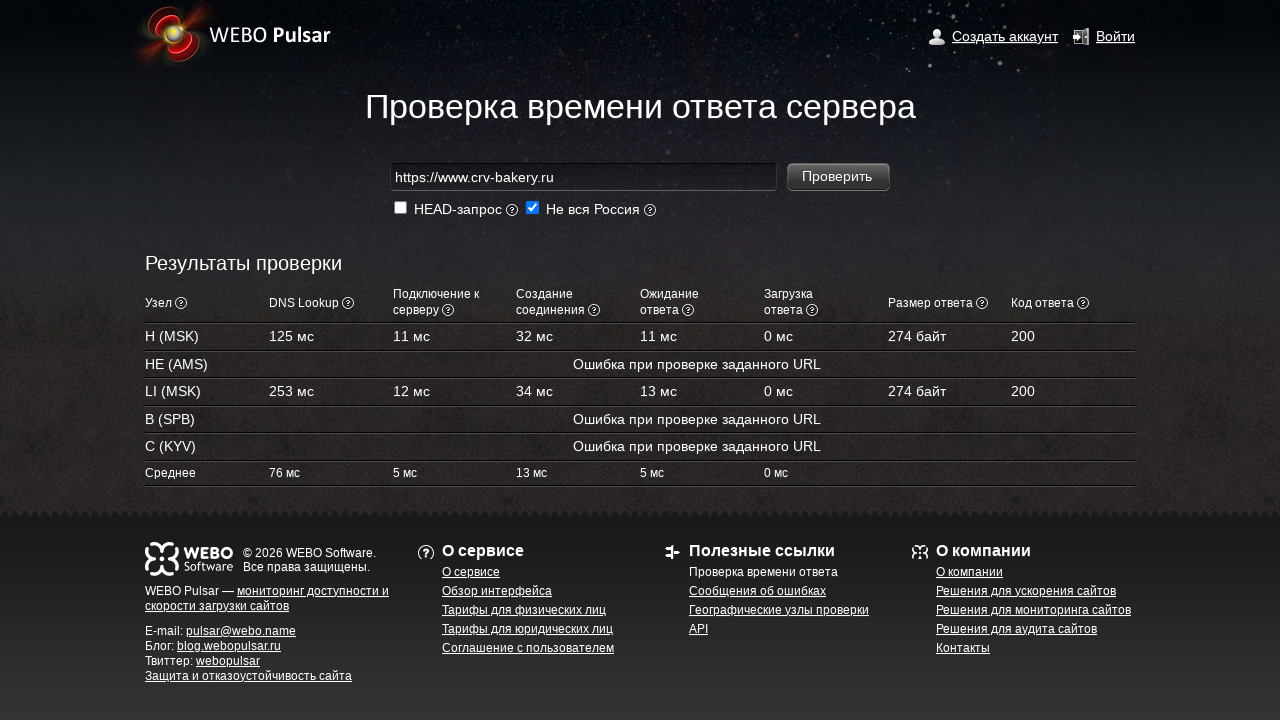

Performance test results loaded
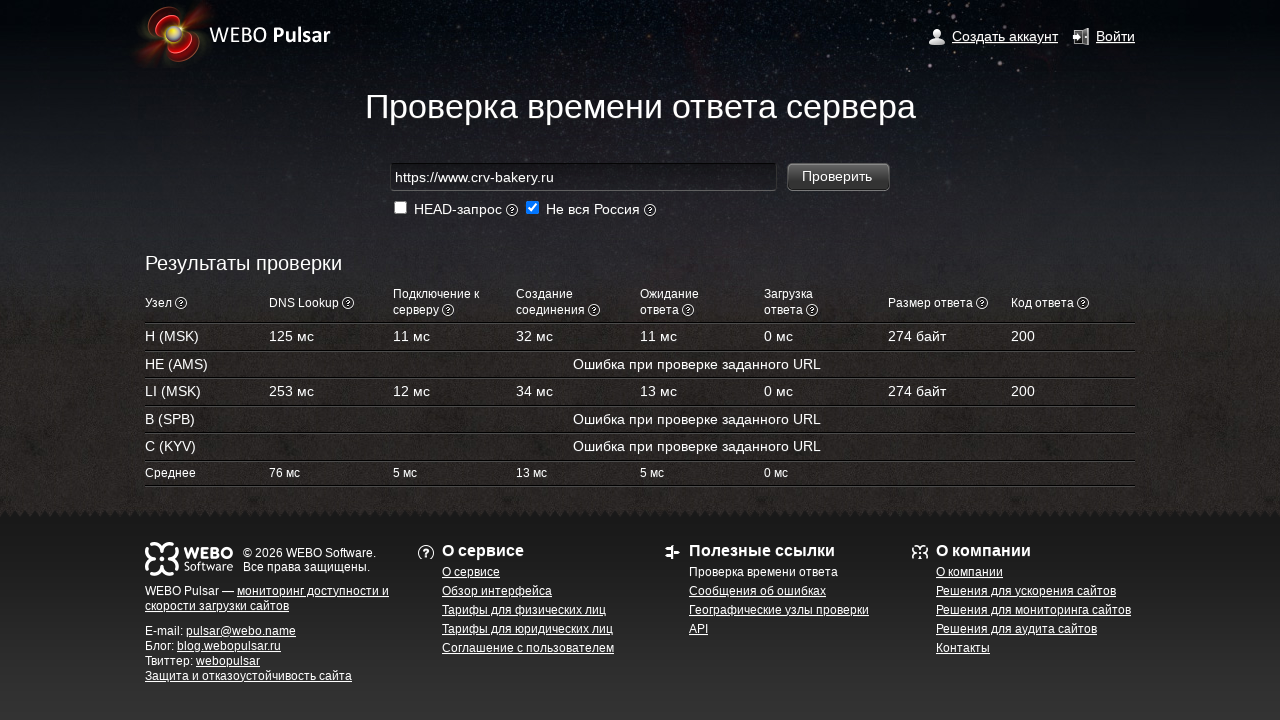

Extracted server connection time metric: 12 мс
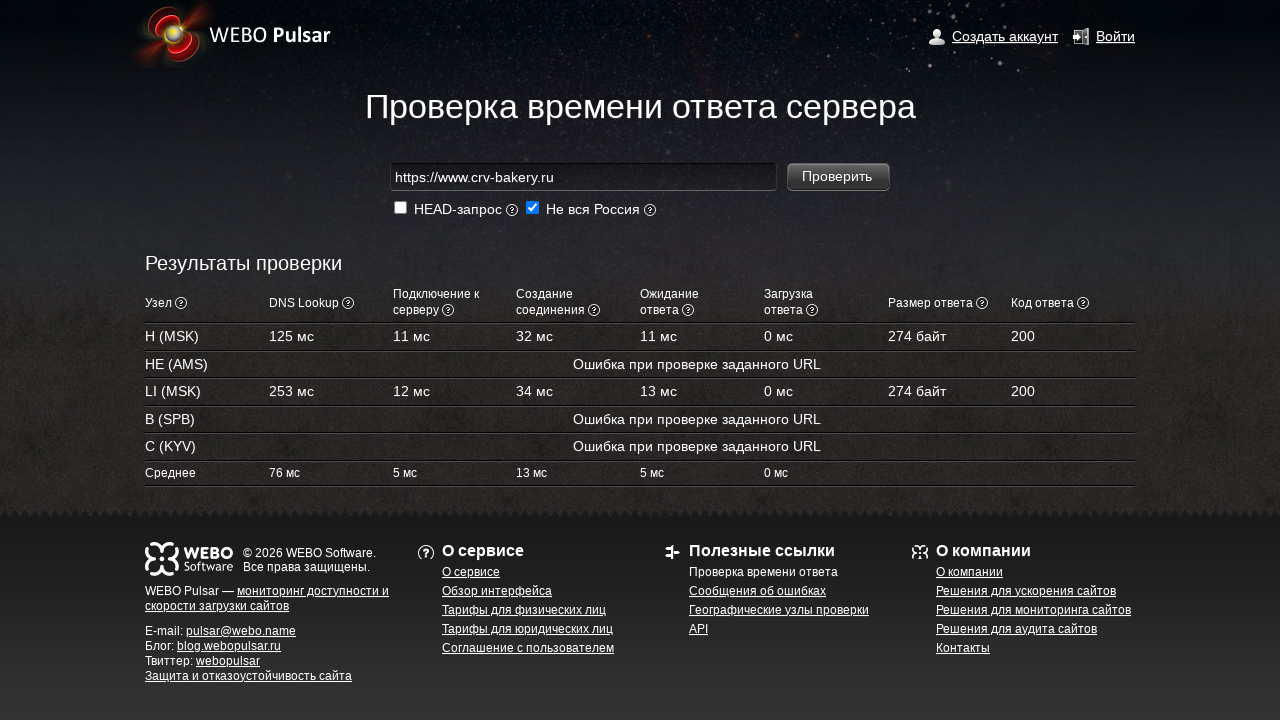

Extracted create connection time metric: 34 мс
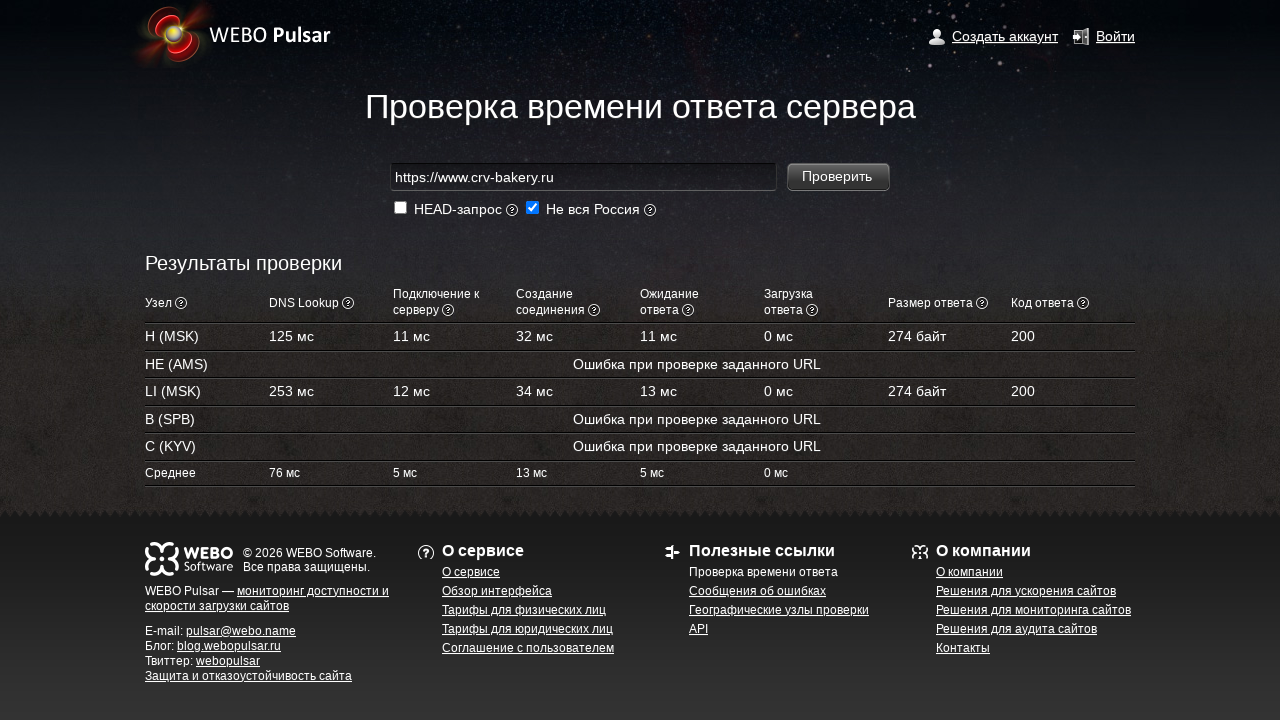

Extracted waiting response time metric: 13 мс
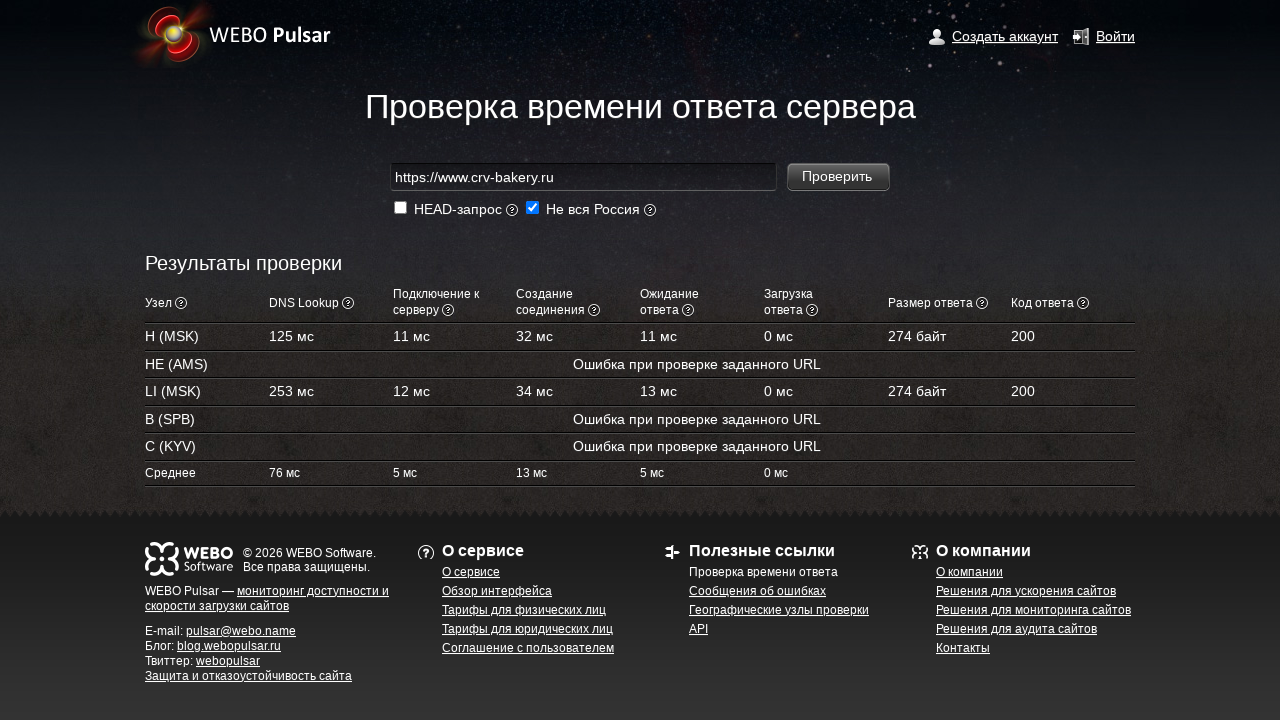

Reloaded page to prepare for next test
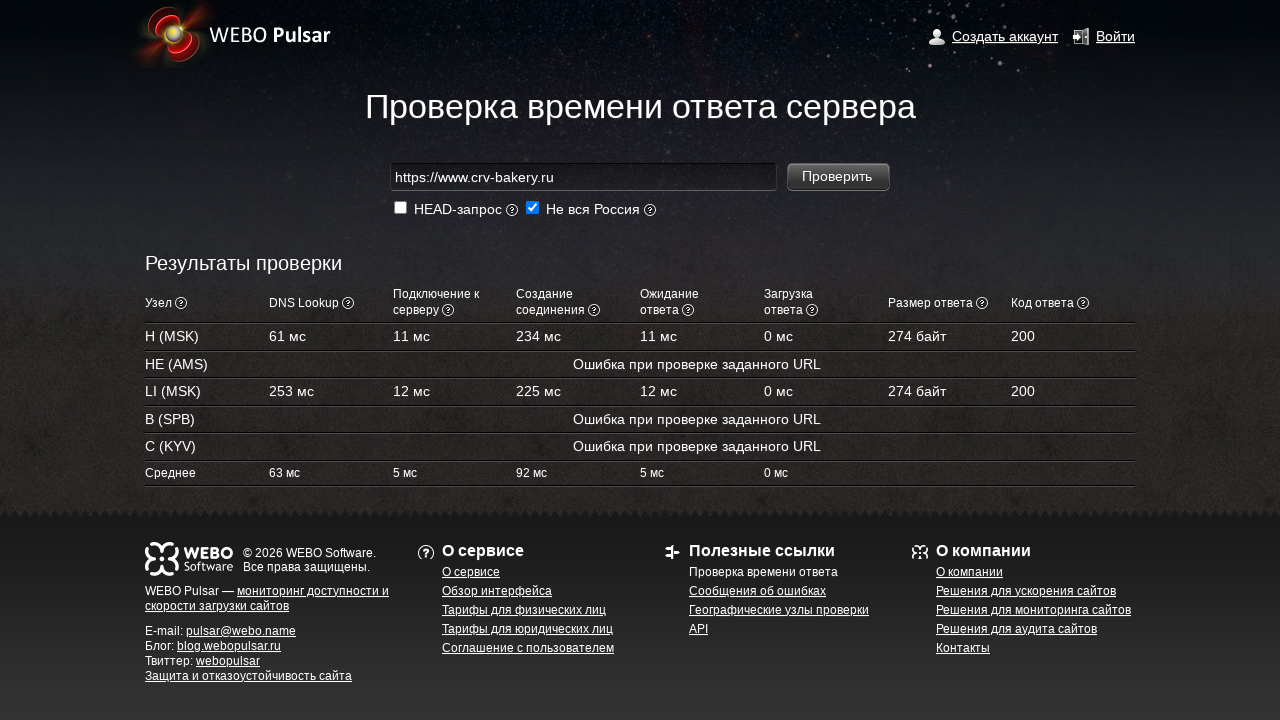

Filled URL field with test site page: https://www.crv-bakery.ru/o_kompanii/ on input[name='url']
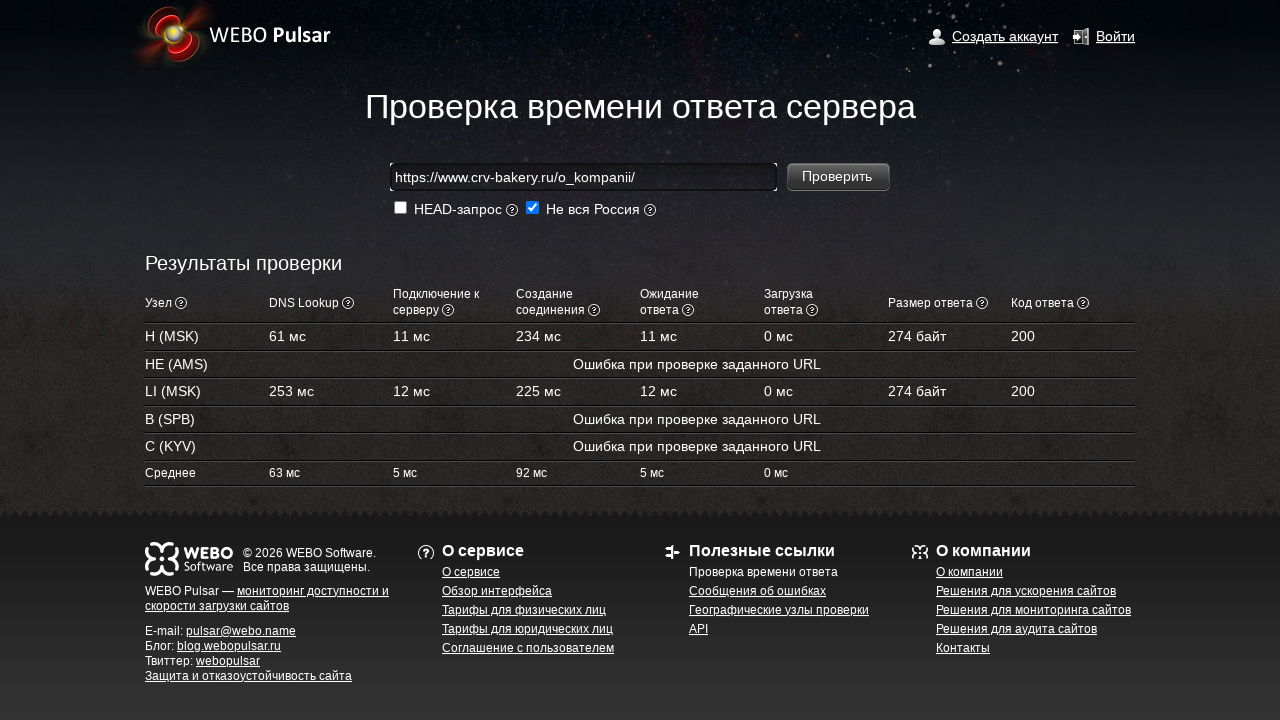

Pressed Enter to submit the URL for testing on input[name='url']
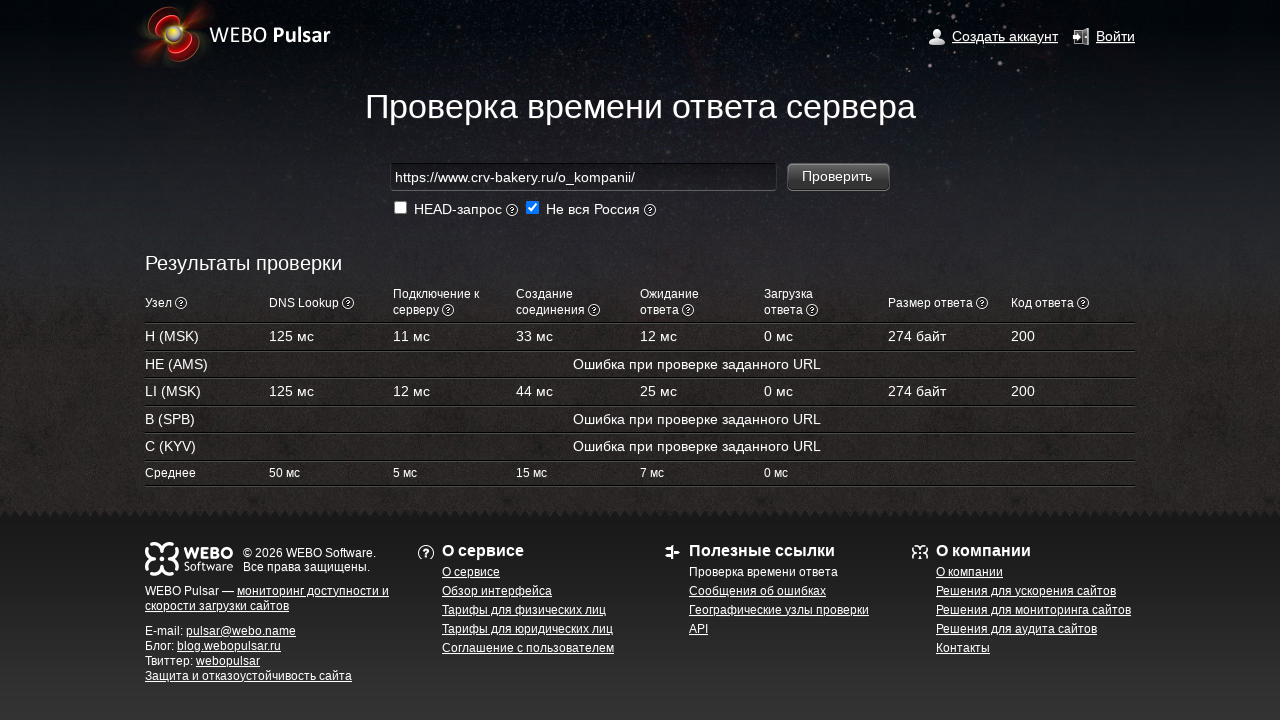

Performance test results loaded
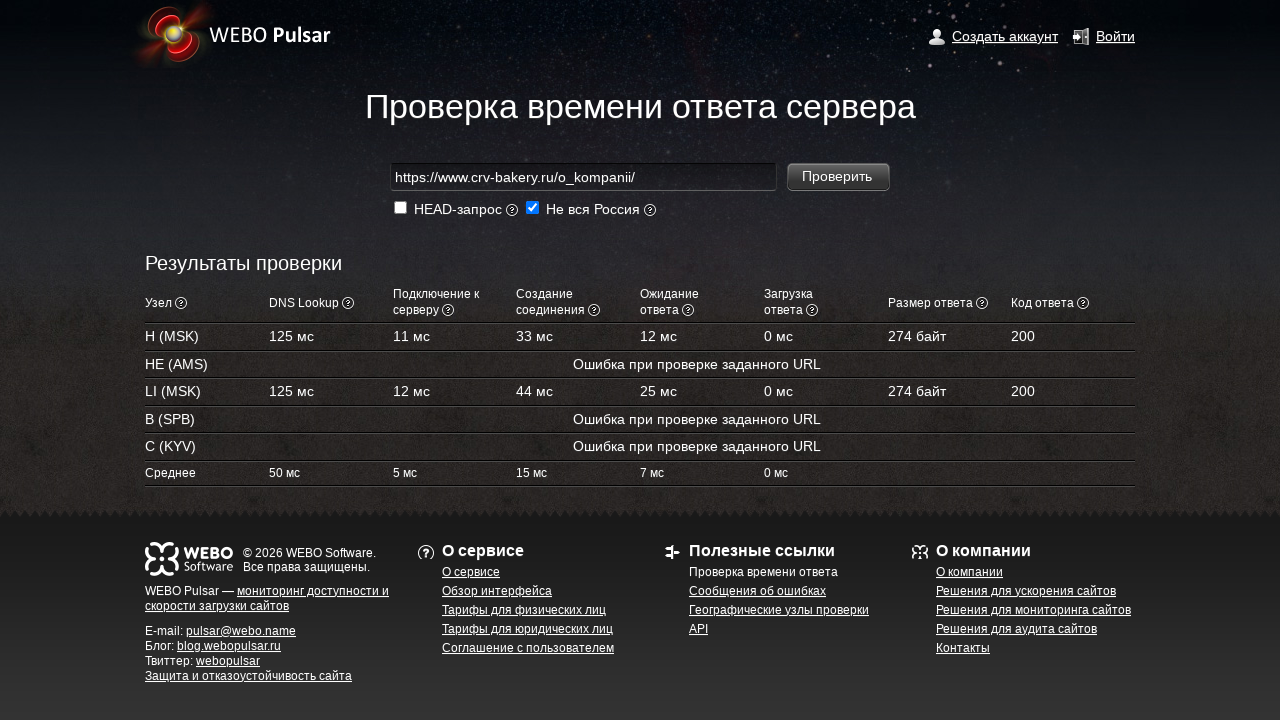

Extracted server connection time metric: 12 мс
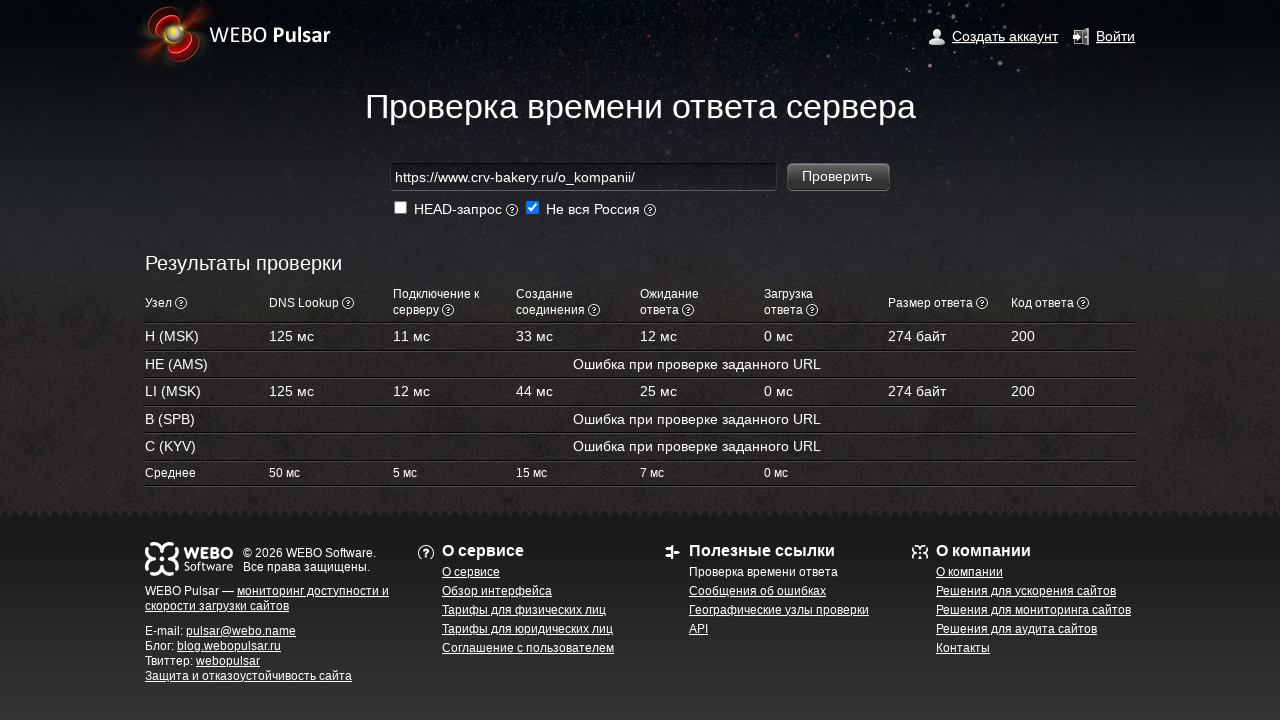

Extracted create connection time metric: 44 мс
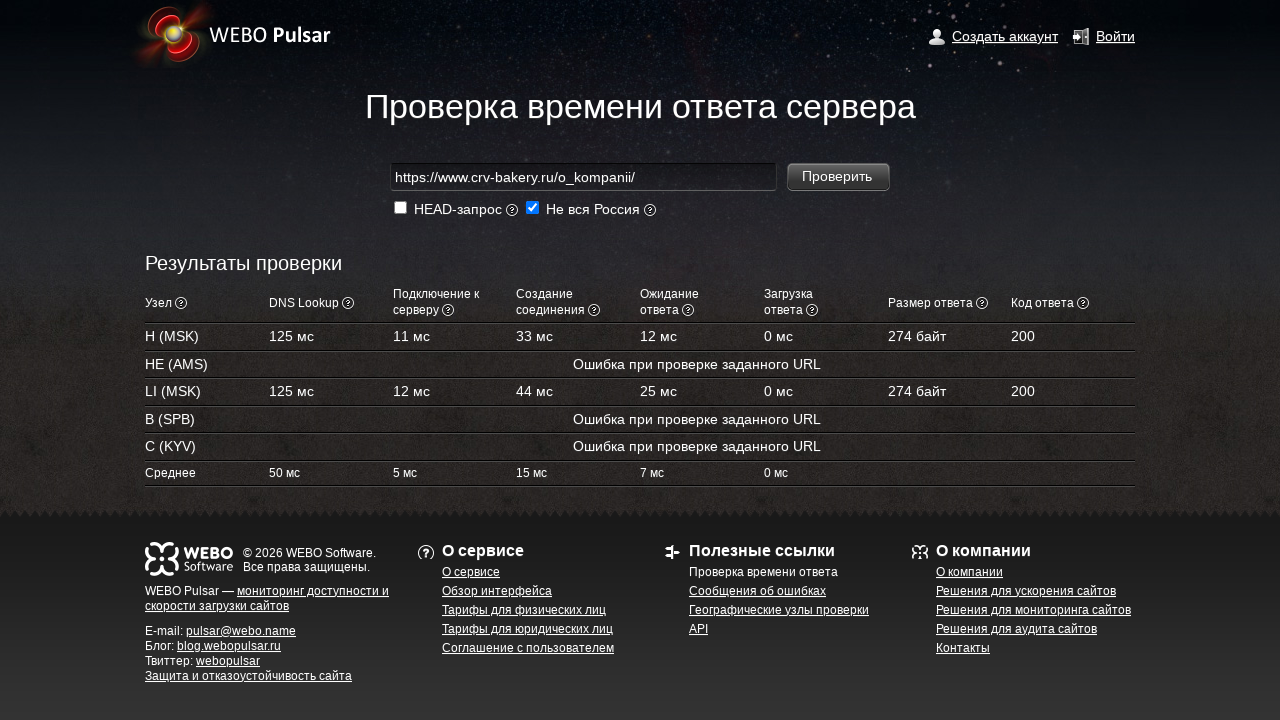

Extracted waiting response time metric: 25 мс
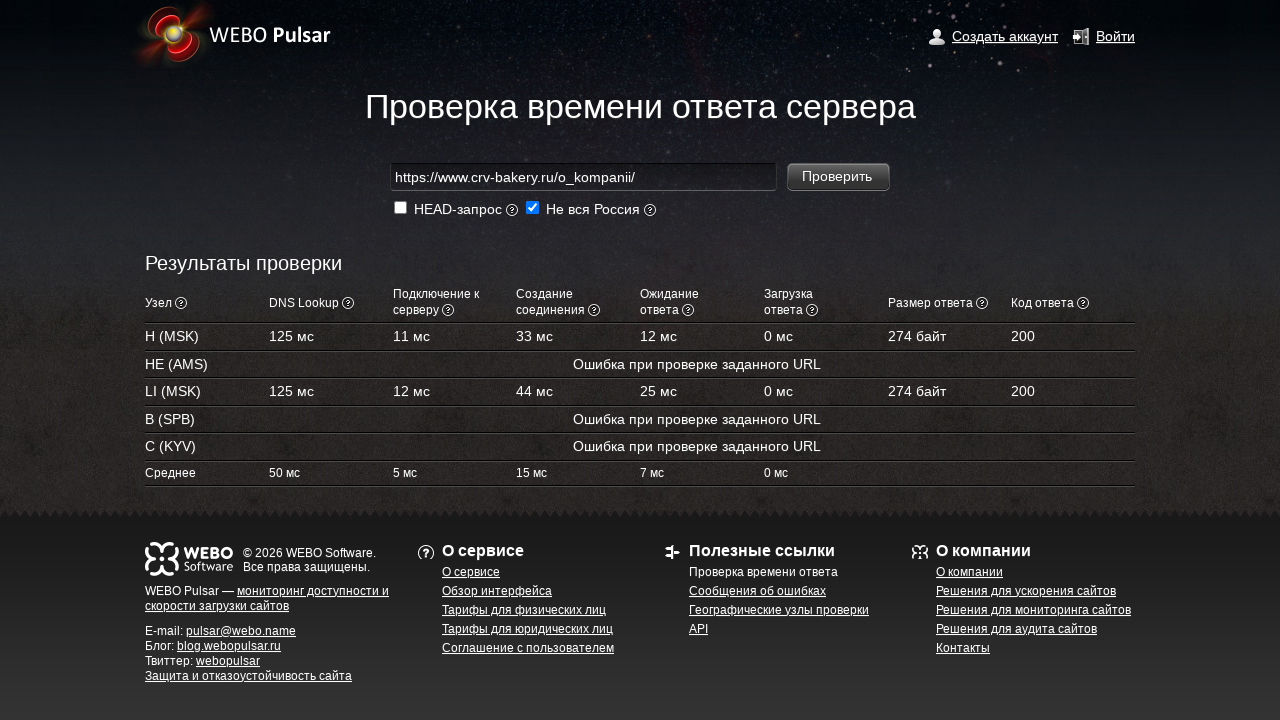

Reloaded page to prepare for next test
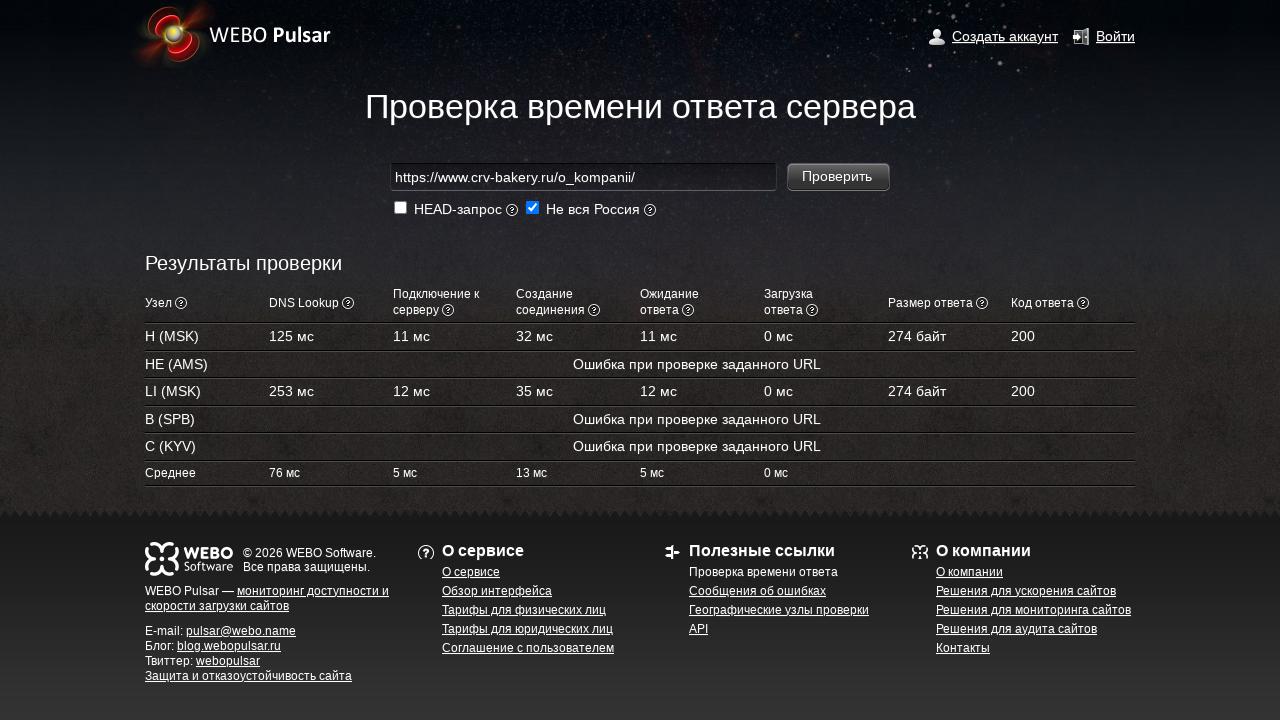

Filled URL field with test site page: https://www.crv-bakery.ru/catalog/ on input[name='url']
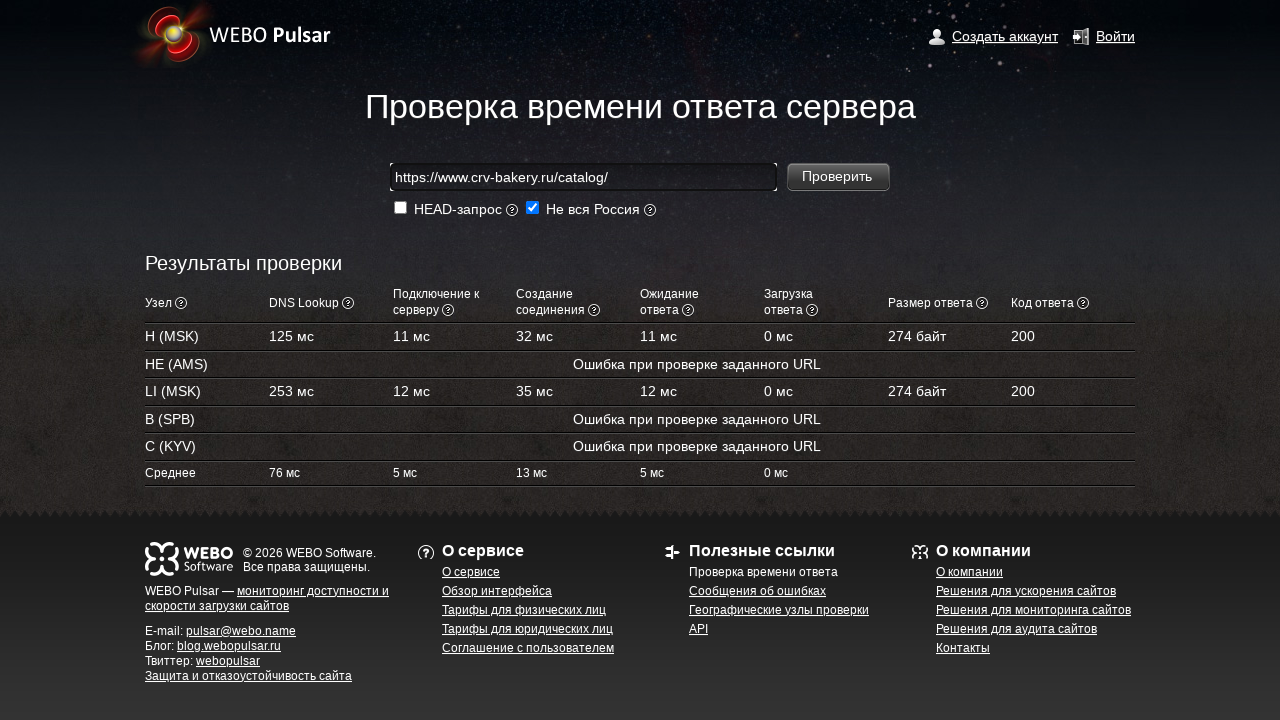

Pressed Enter to submit the URL for testing on input[name='url']
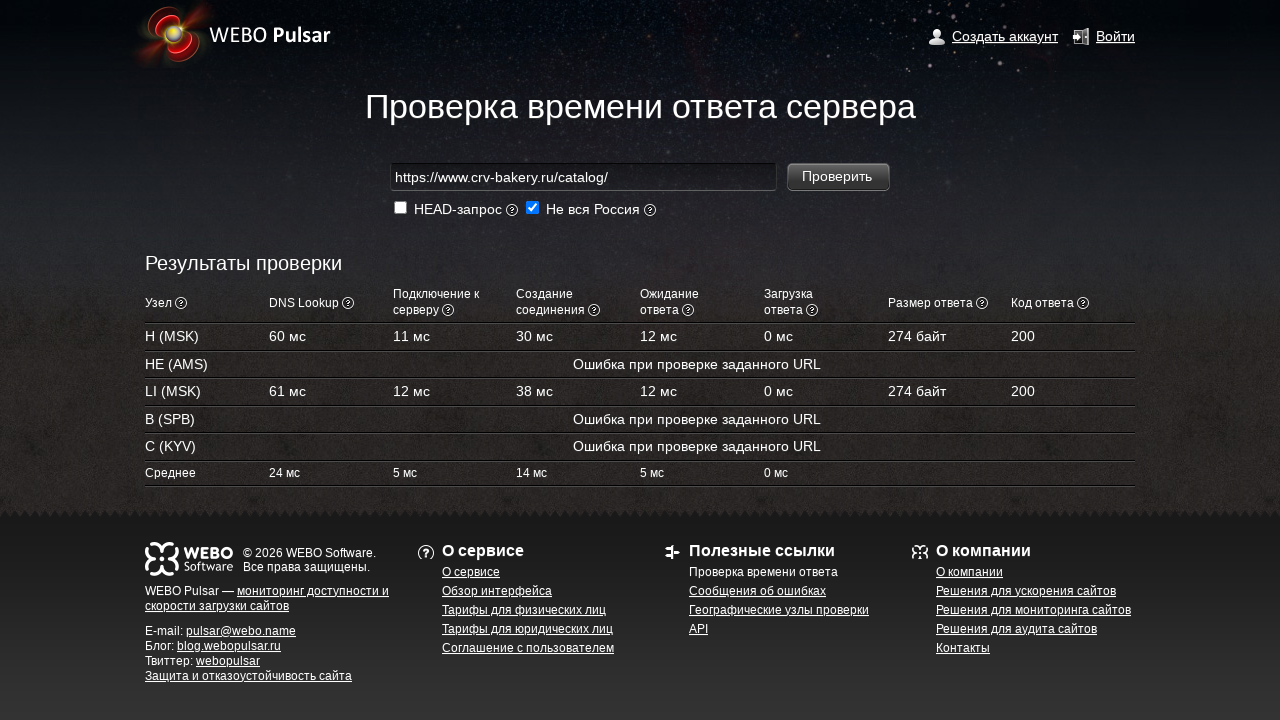

Performance test results loaded
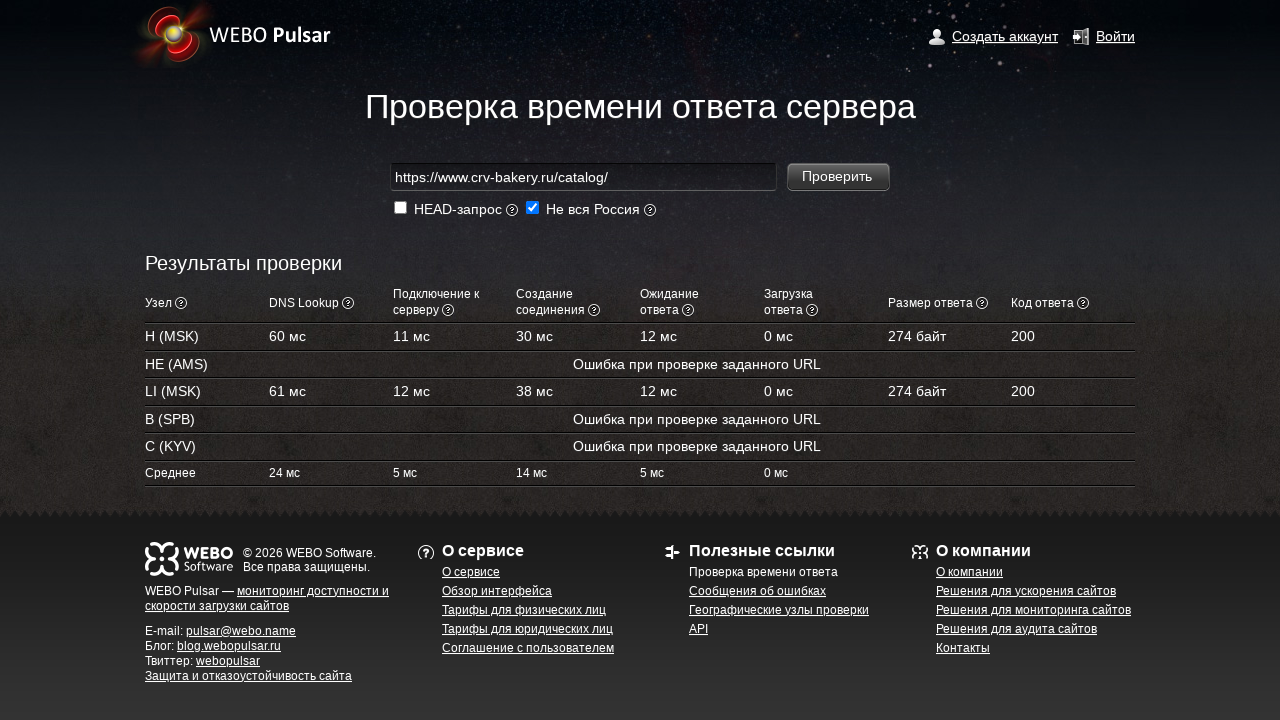

Extracted server connection time metric: 12 мс
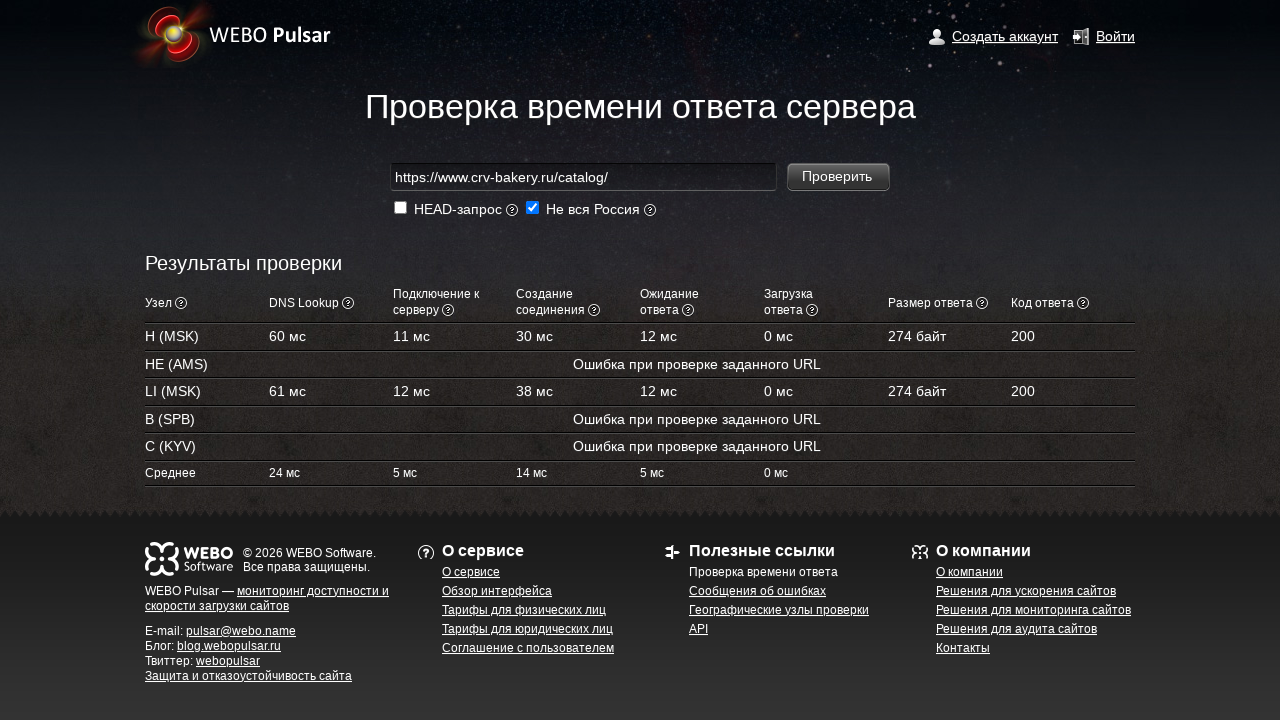

Extracted create connection time metric: 38 мс
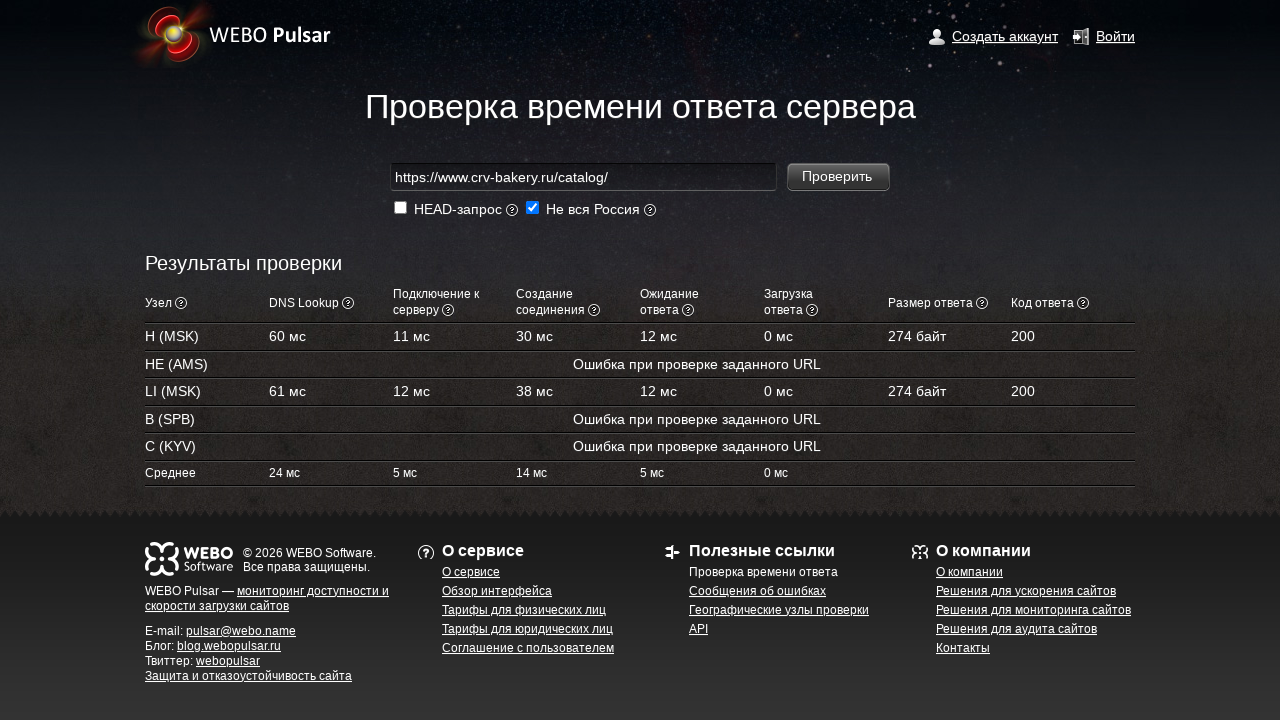

Extracted waiting response time metric: 12 мс
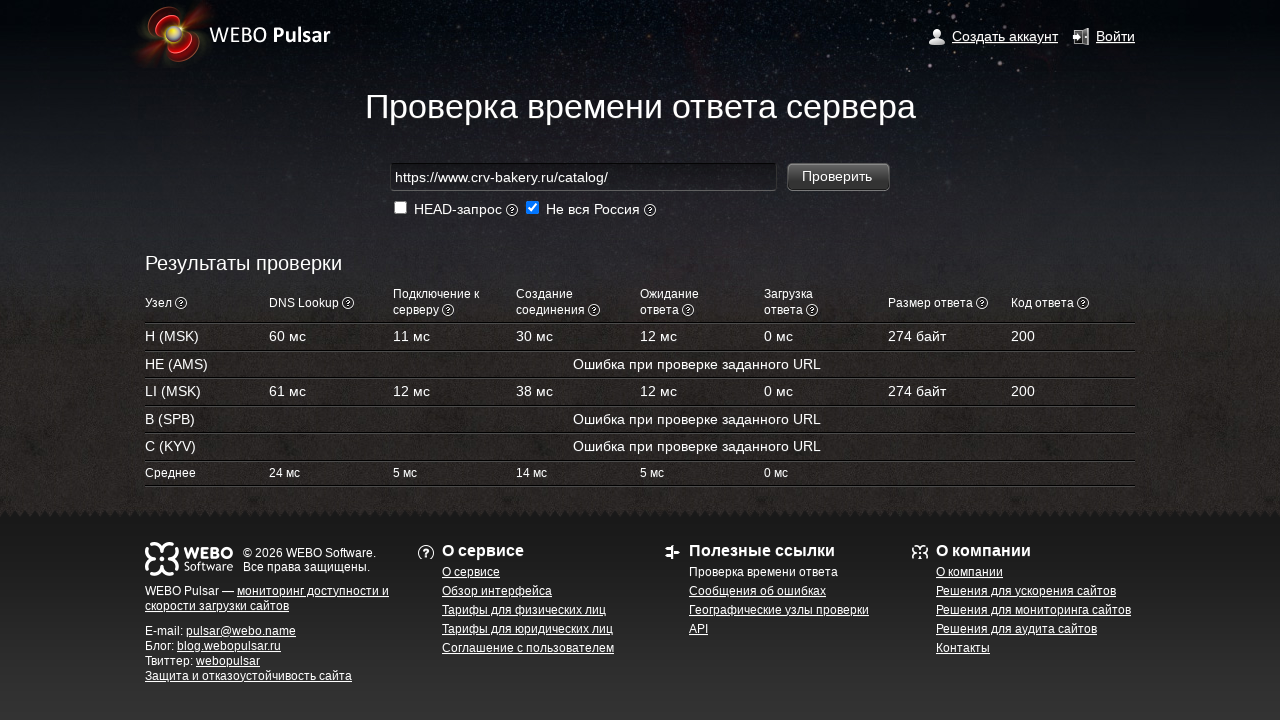

Reloaded page to prepare for next test
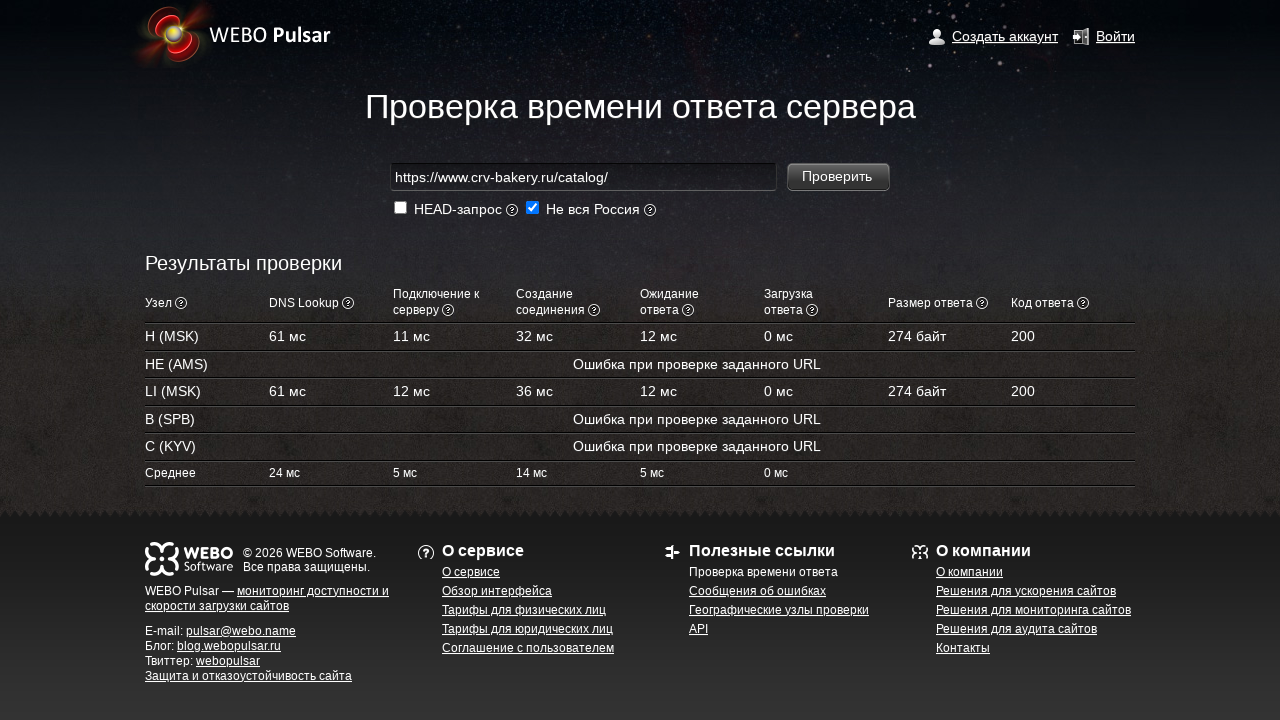

Filled URL field with test site page: https://www.crv-bakery.ru/prezentacii/ on input[name='url']
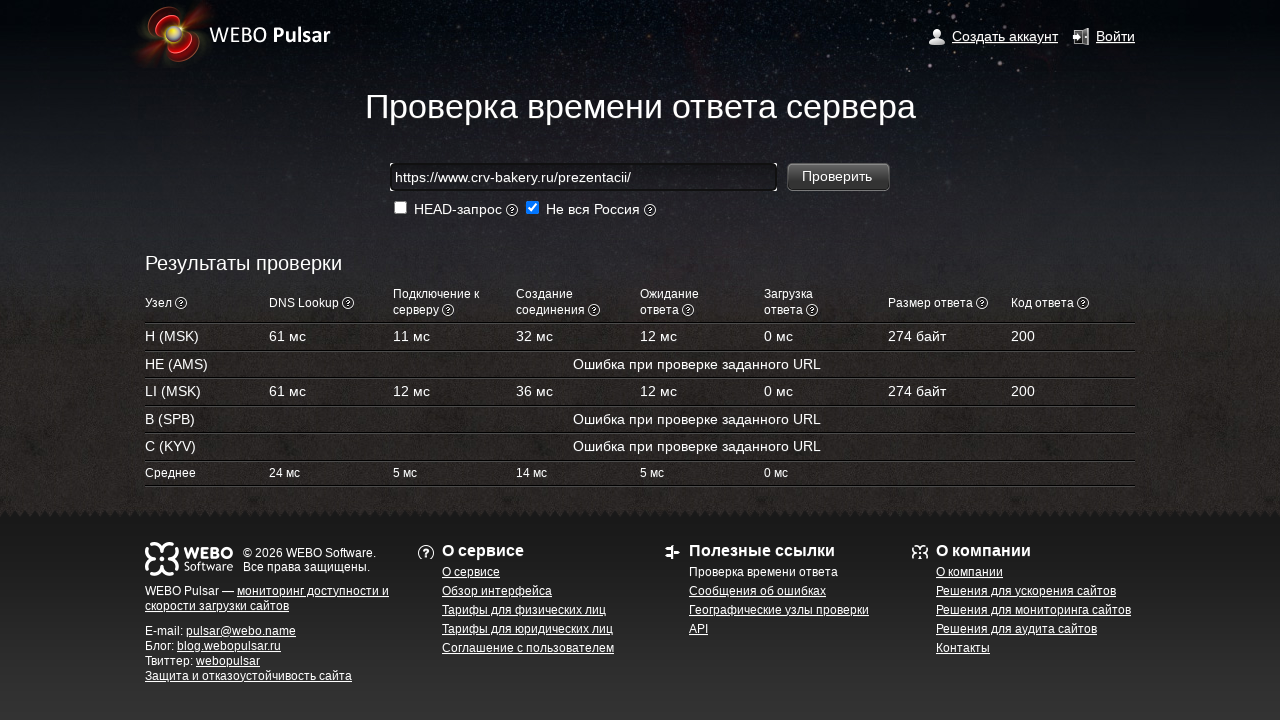

Pressed Enter to submit the URL for testing on input[name='url']
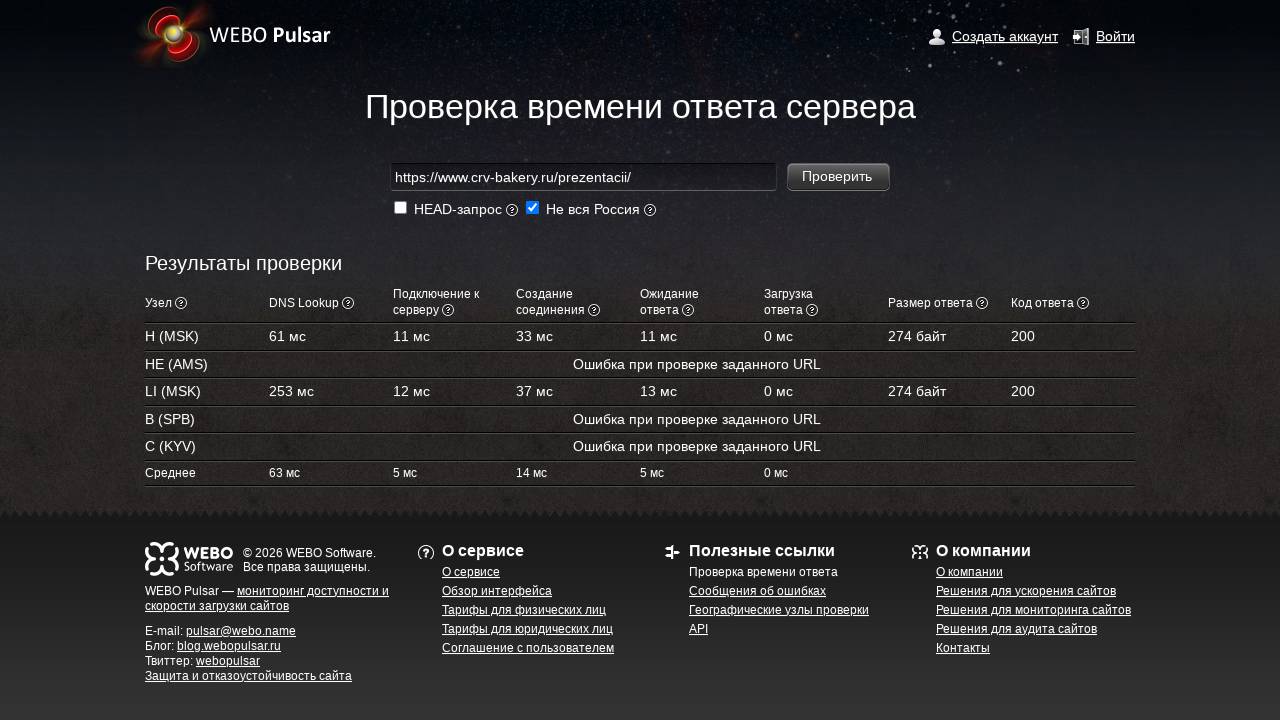

Performance test results loaded
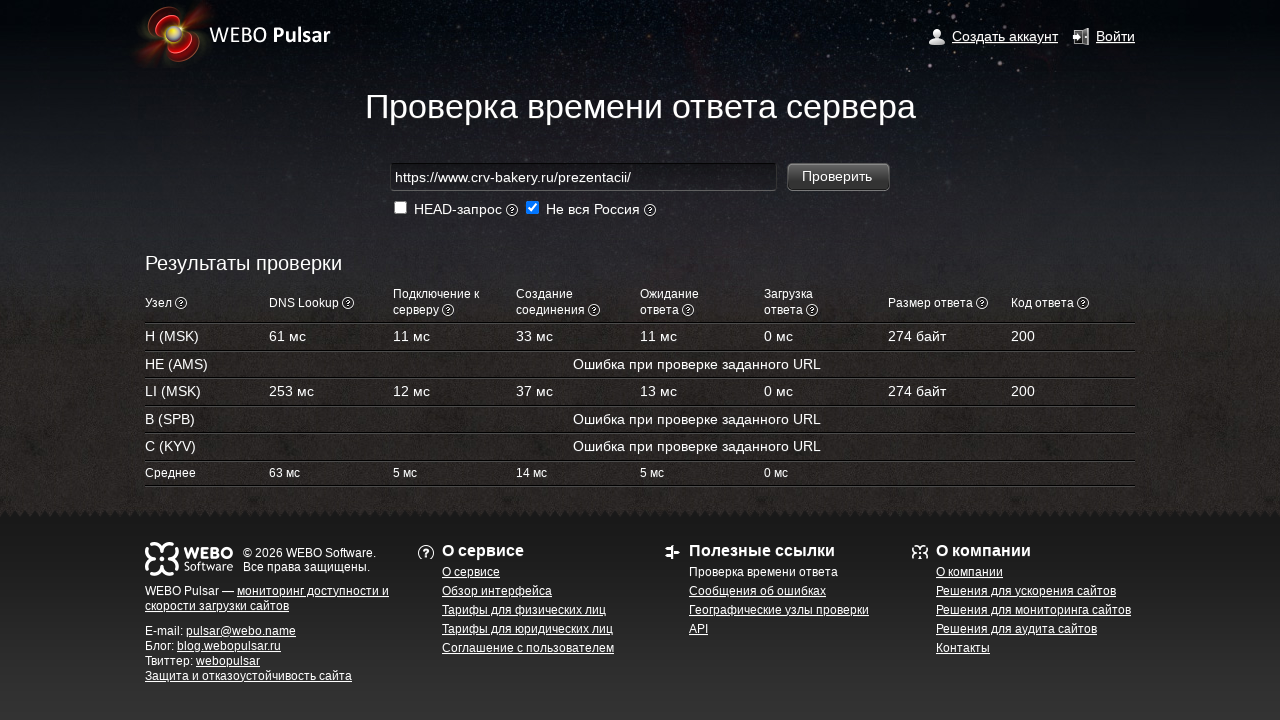

Extracted server connection time metric: 12 мс
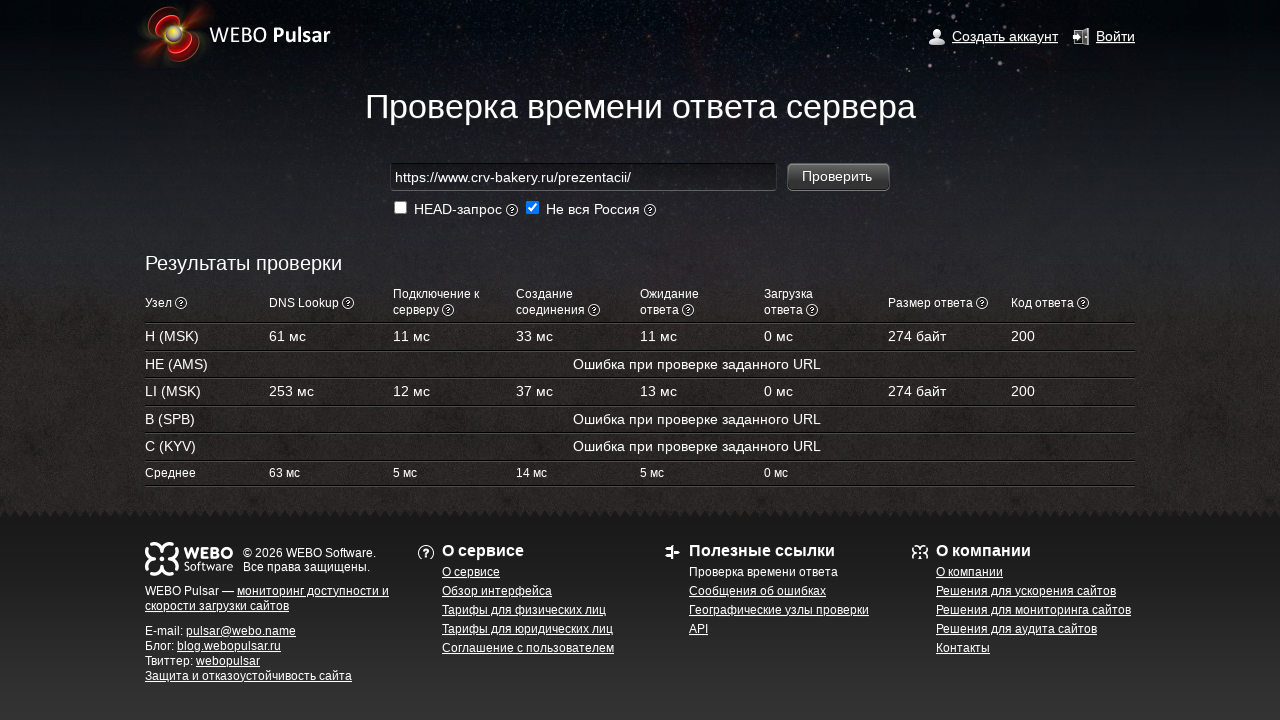

Extracted create connection time metric: 37 мс
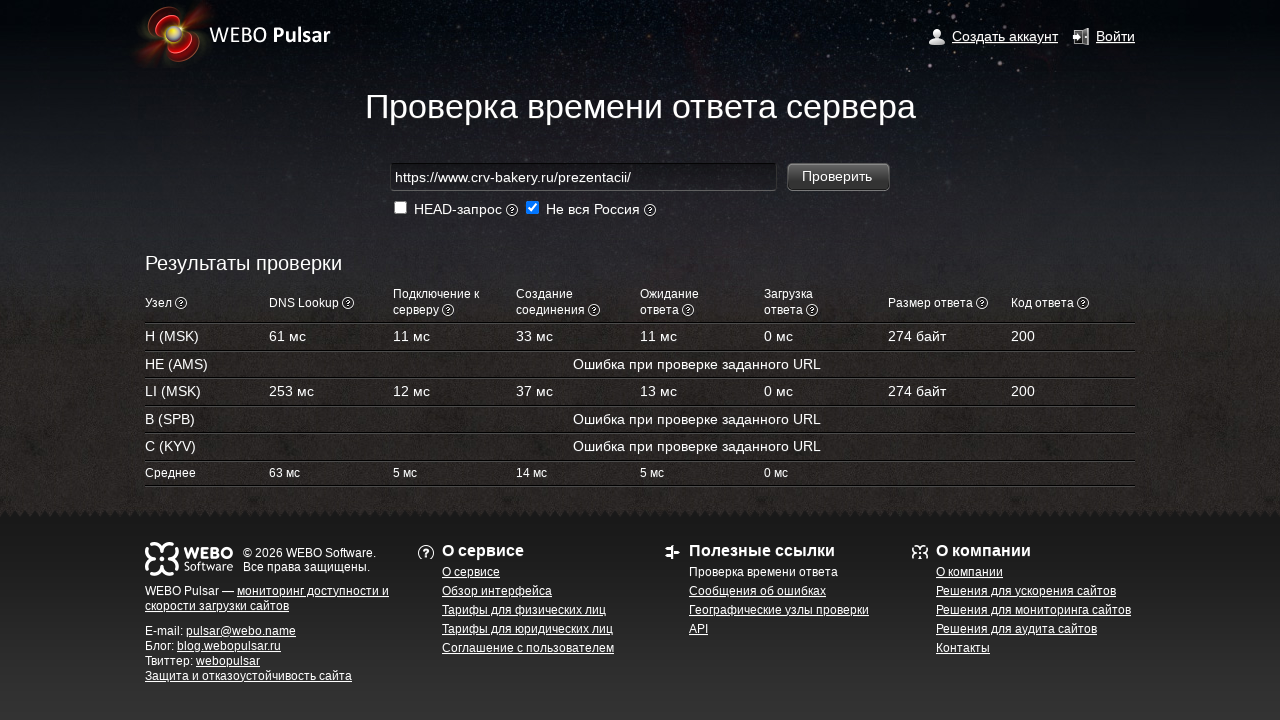

Extracted waiting response time metric: 13 мс
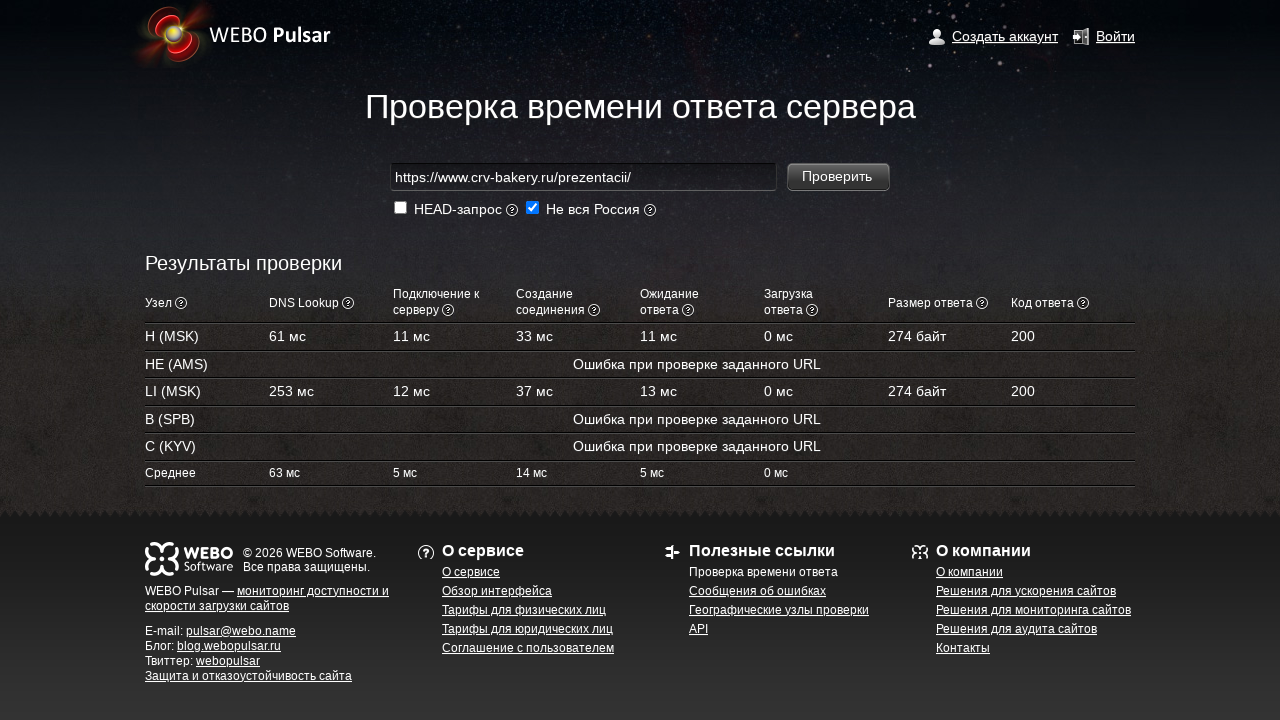

Reloaded page to prepare for next test
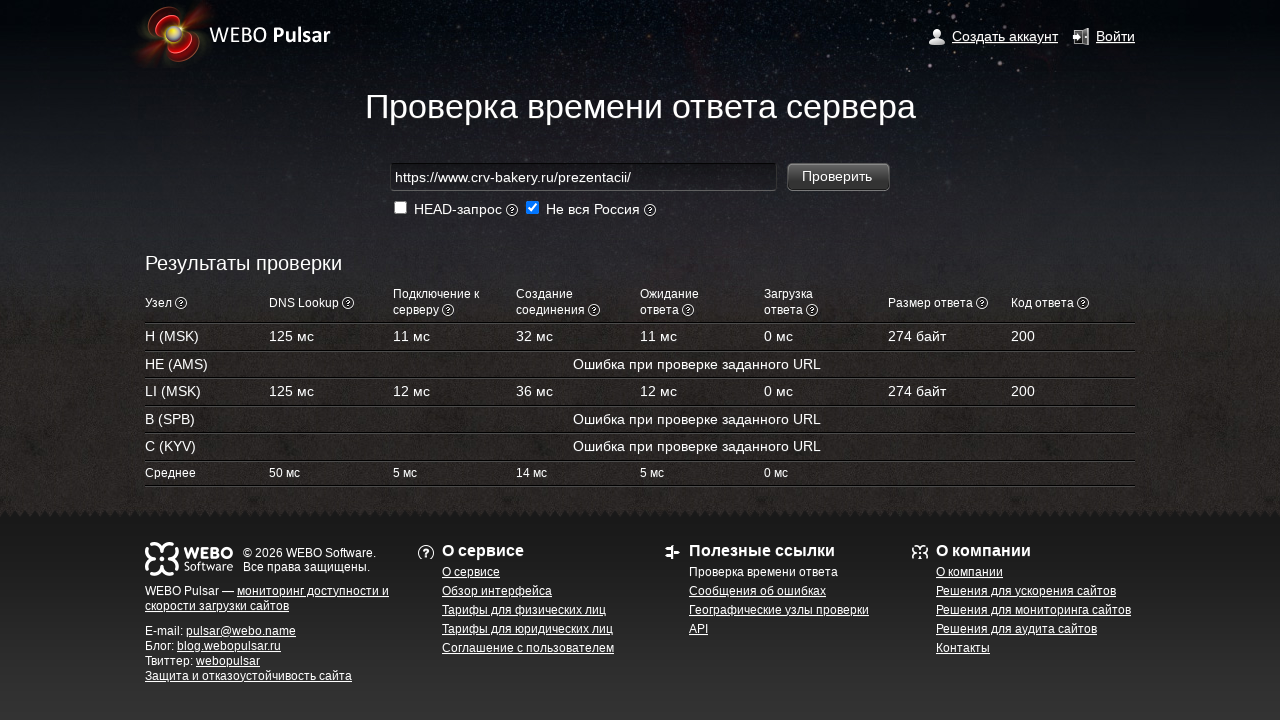

Filled URL field with test site page: https://www.crv-bakery.ru/service/ on input[name='url']
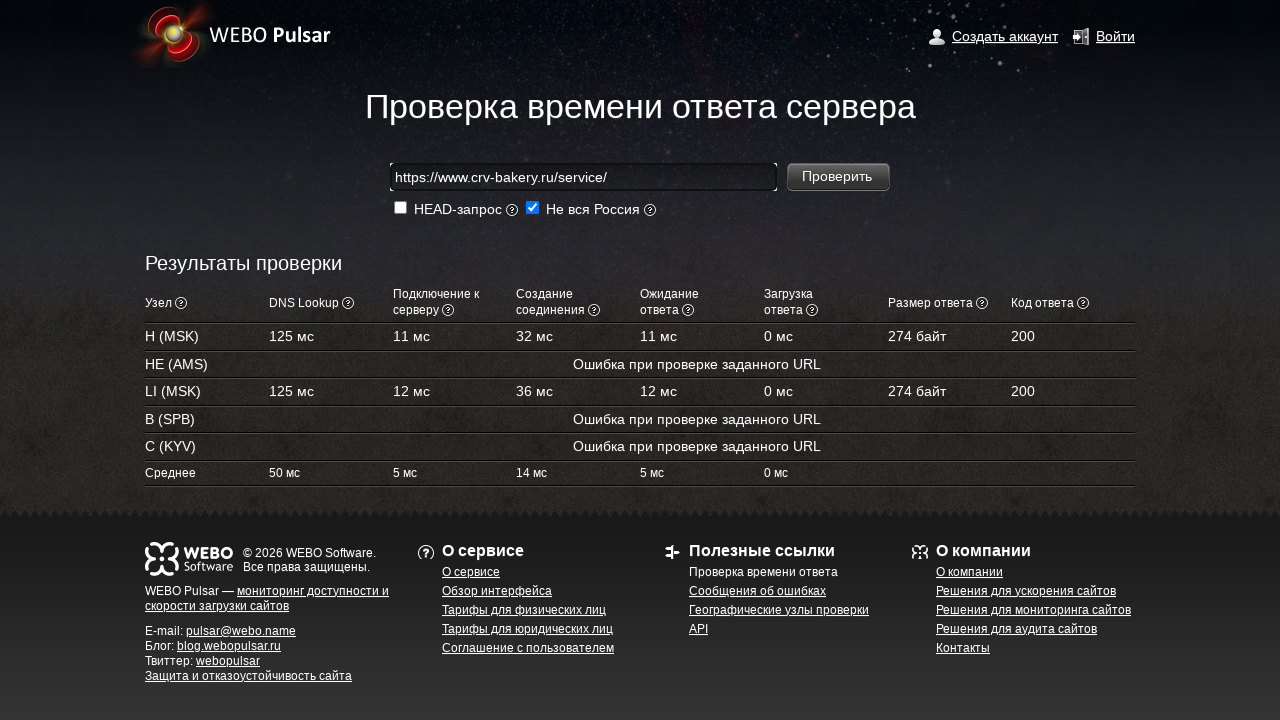

Pressed Enter to submit the URL for testing on input[name='url']
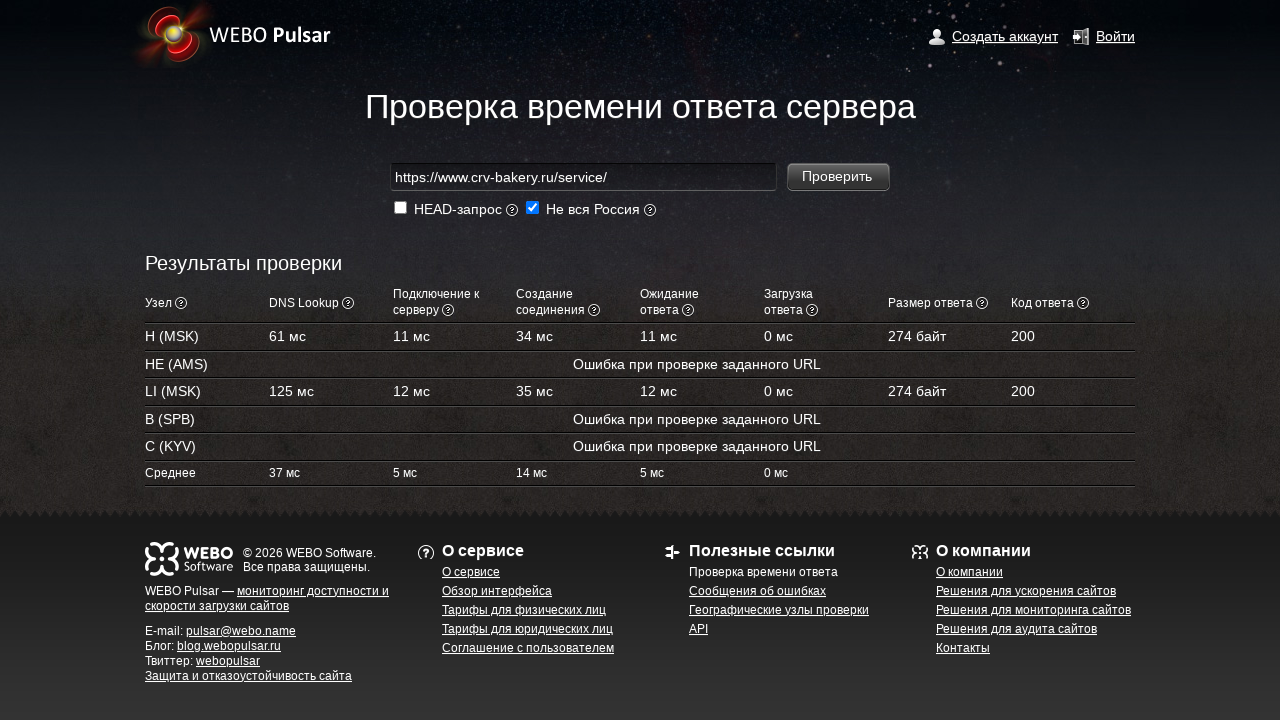

Performance test results loaded
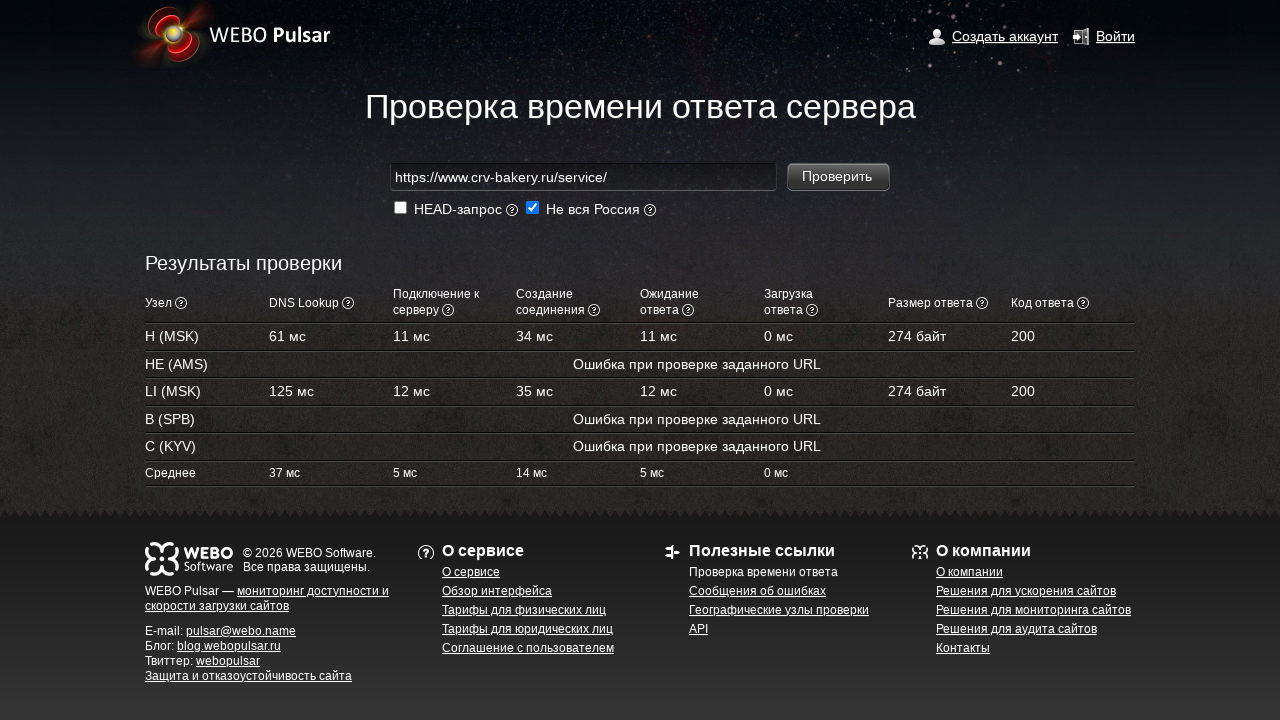

Extracted server connection time metric: 12 мс
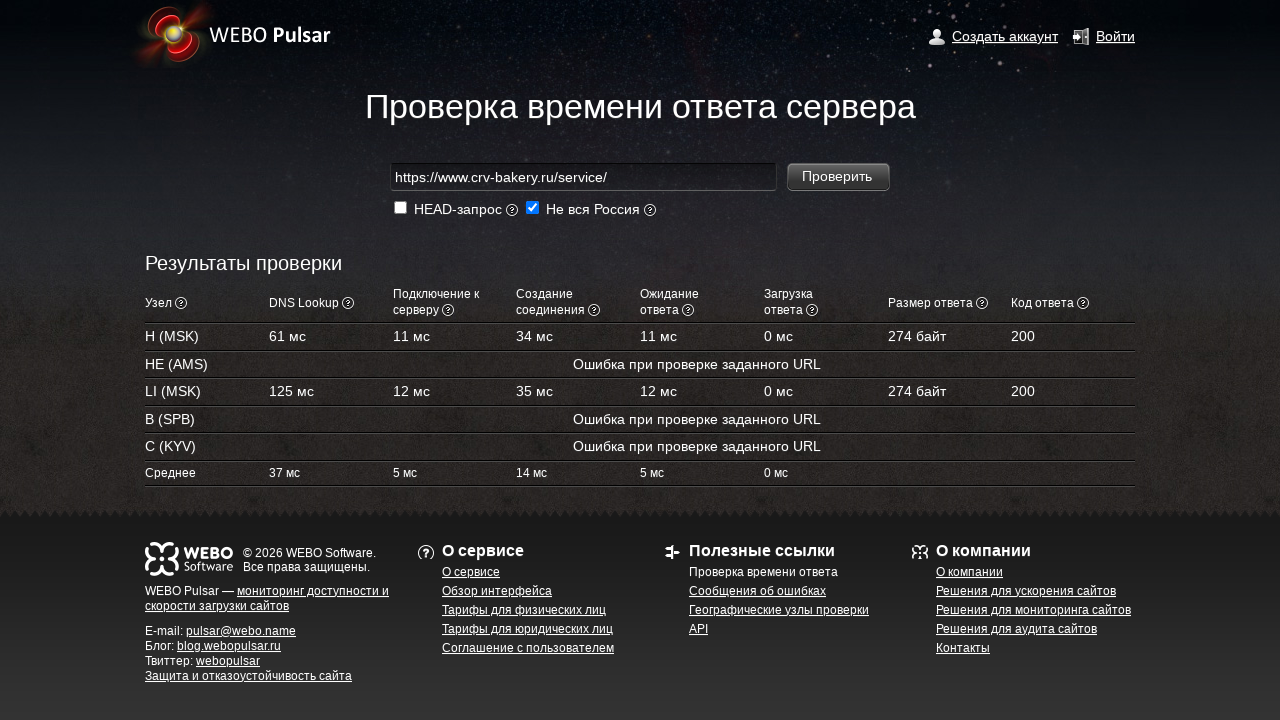

Extracted create connection time metric: 35 мс
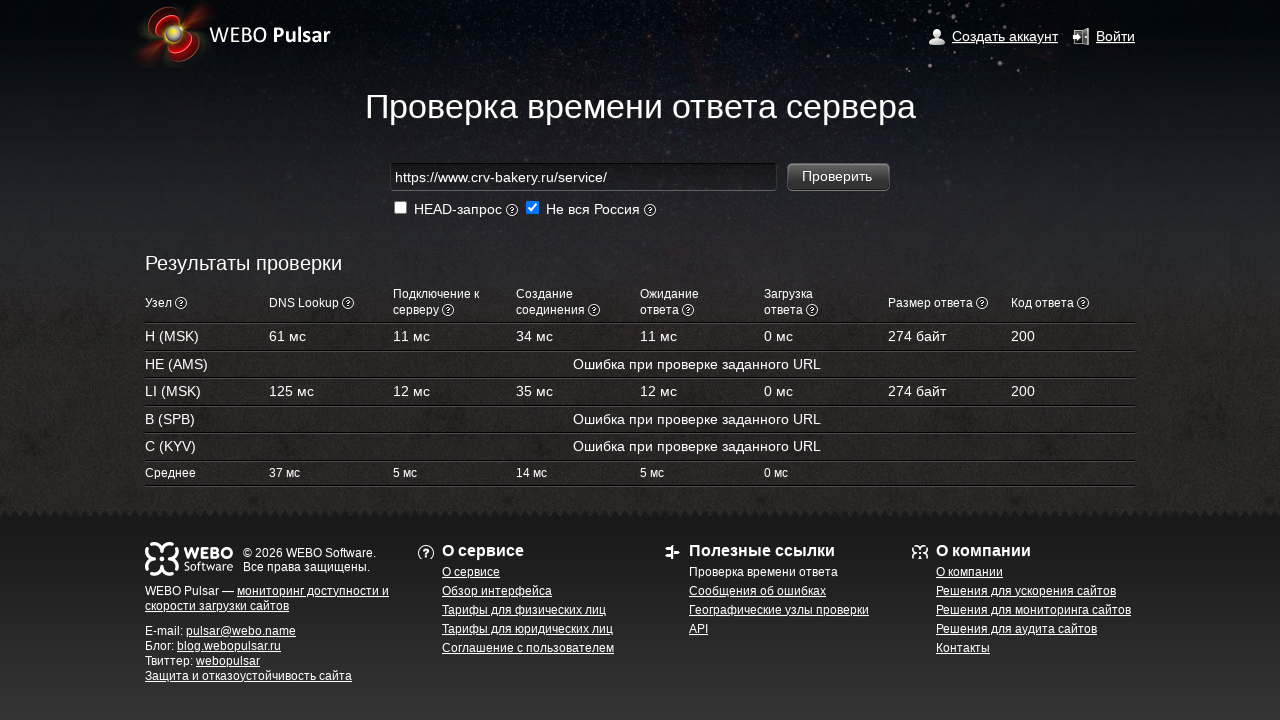

Extracted waiting response time metric: 12 мс
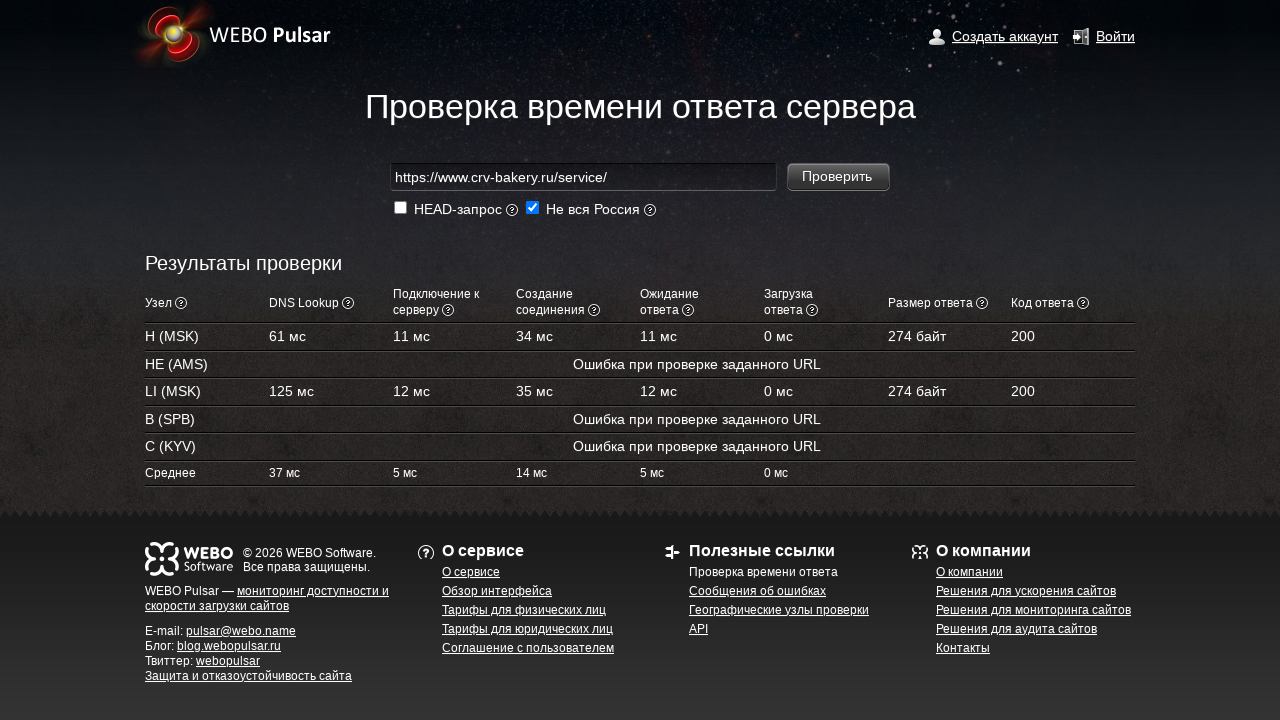

Reloaded page to prepare for next test
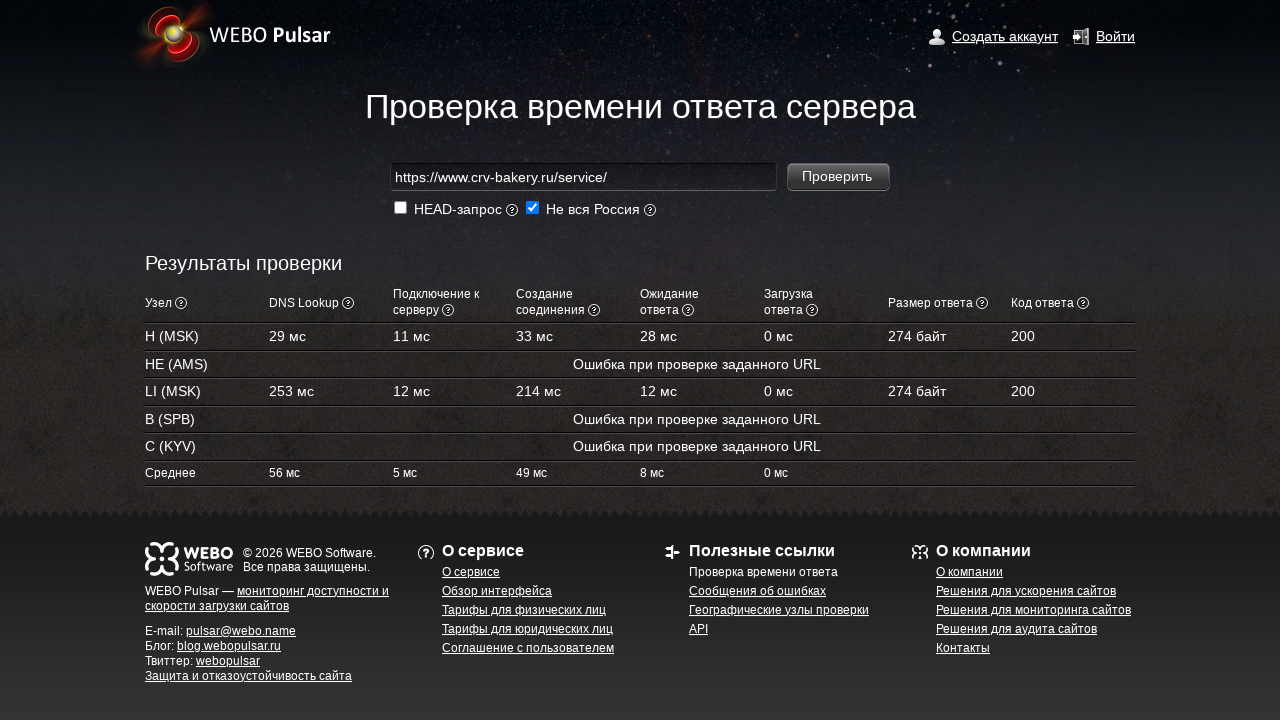

Filled URL field with test site page: https://www.crv-bakery.ru/partneram/ on input[name='url']
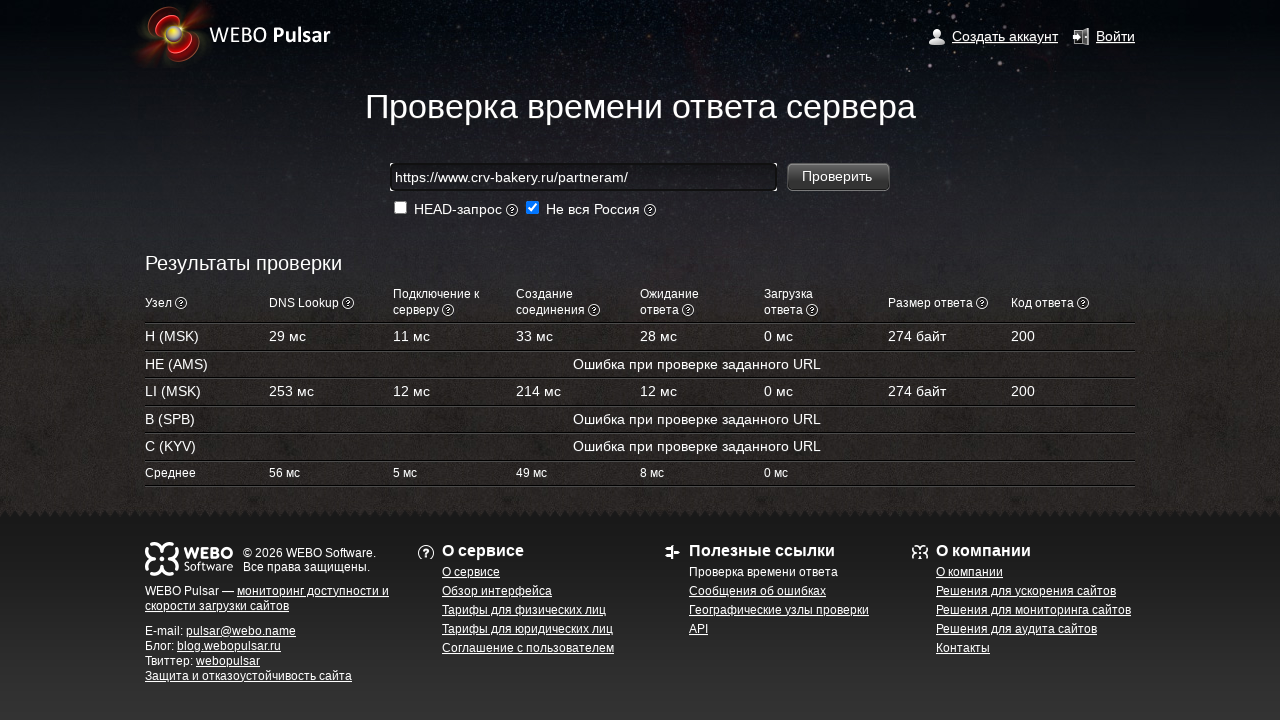

Pressed Enter to submit the URL for testing on input[name='url']
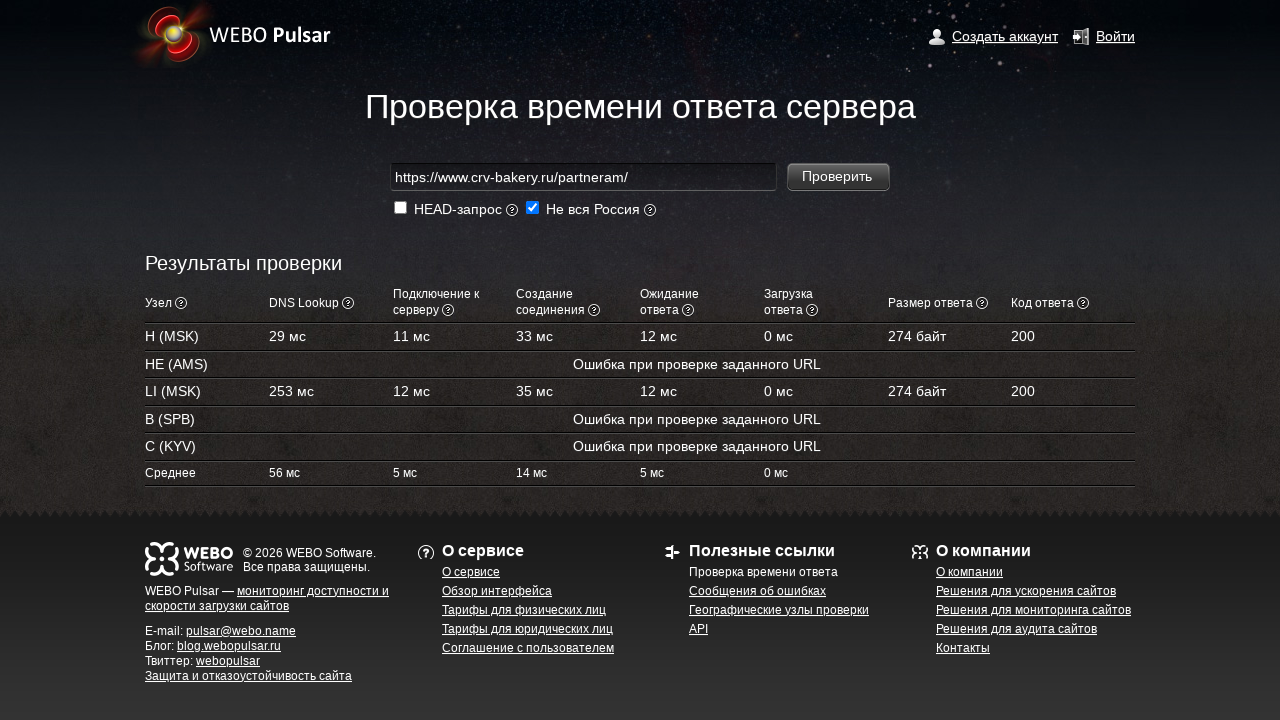

Performance test results loaded
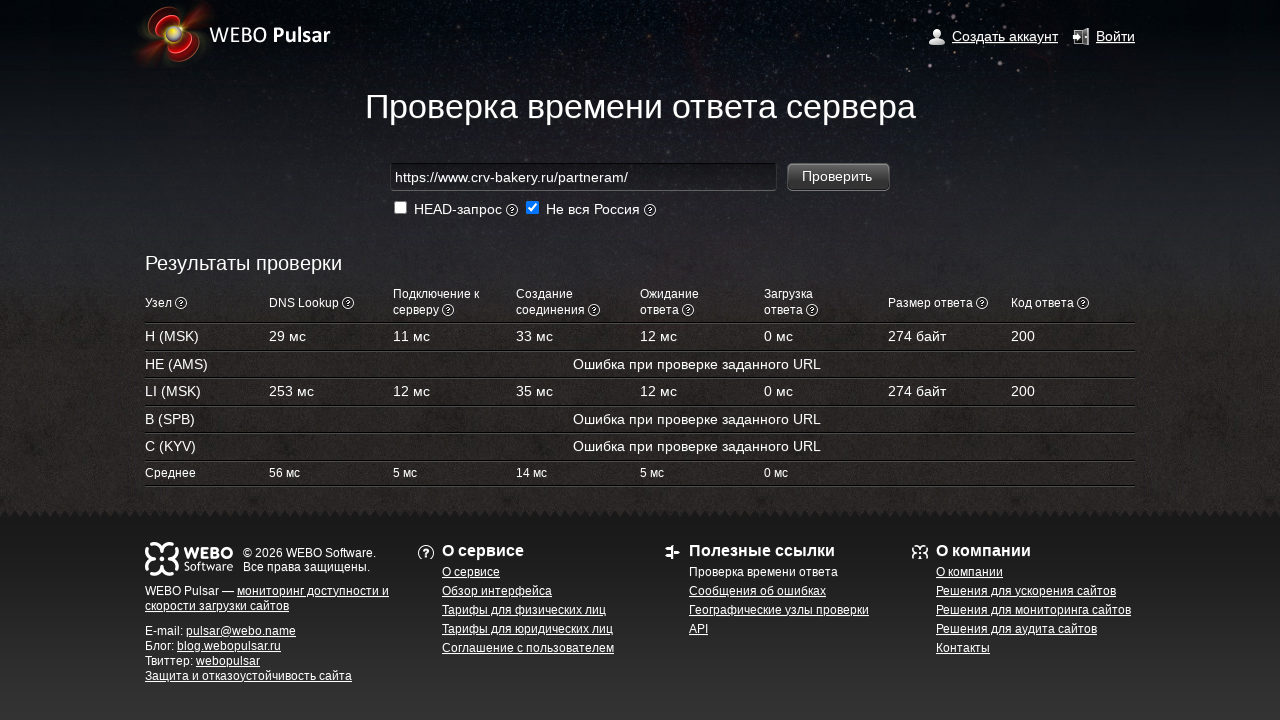

Extracted server connection time metric: 12 мс
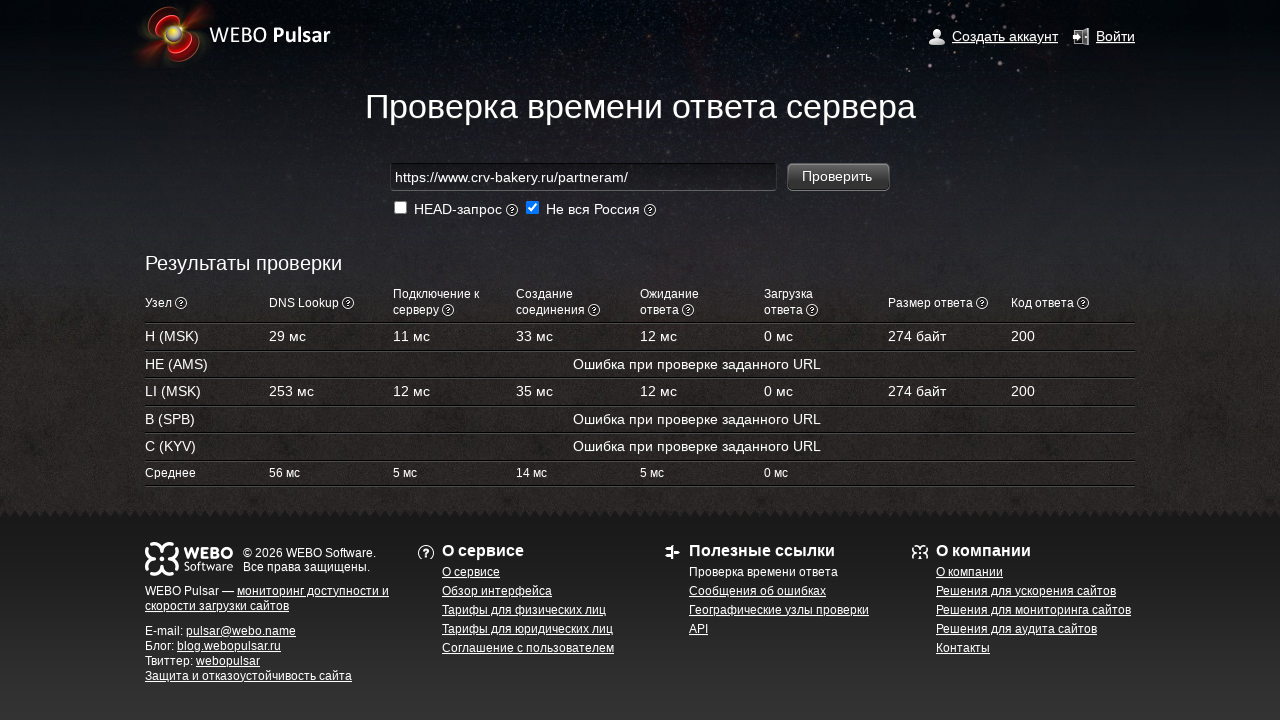

Extracted create connection time metric: 35 мс
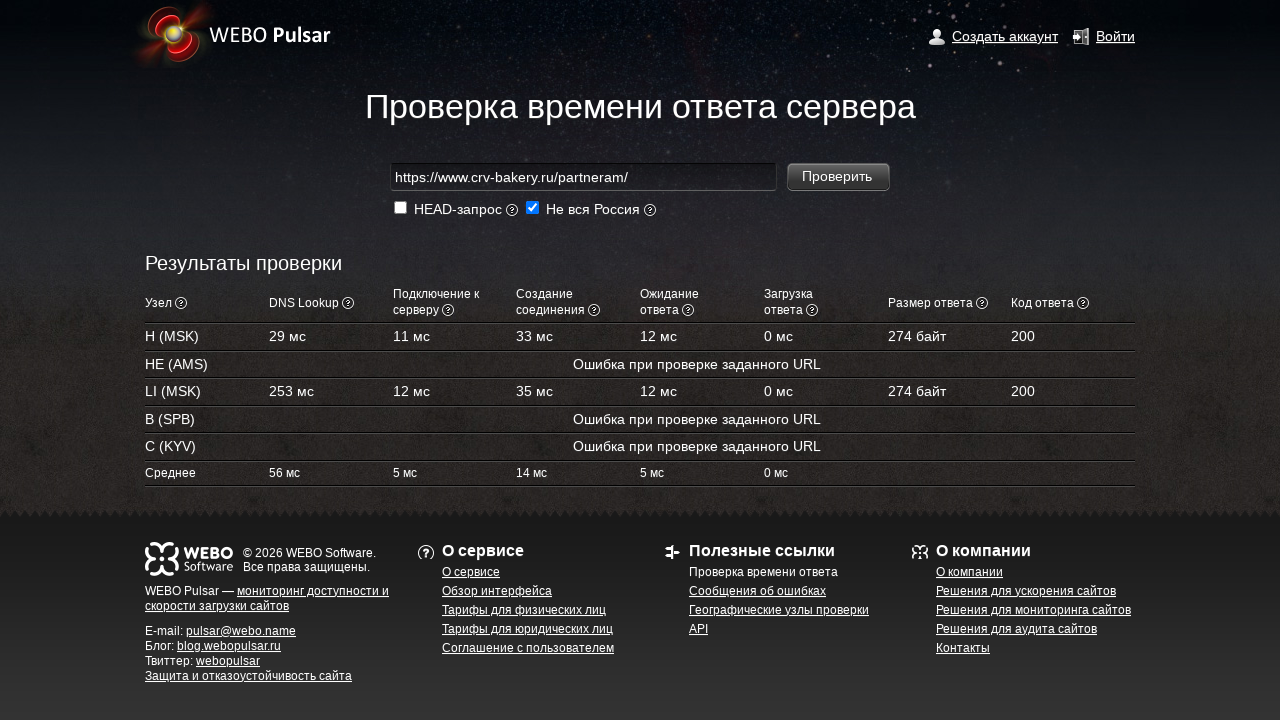

Extracted waiting response time metric: 12 мс
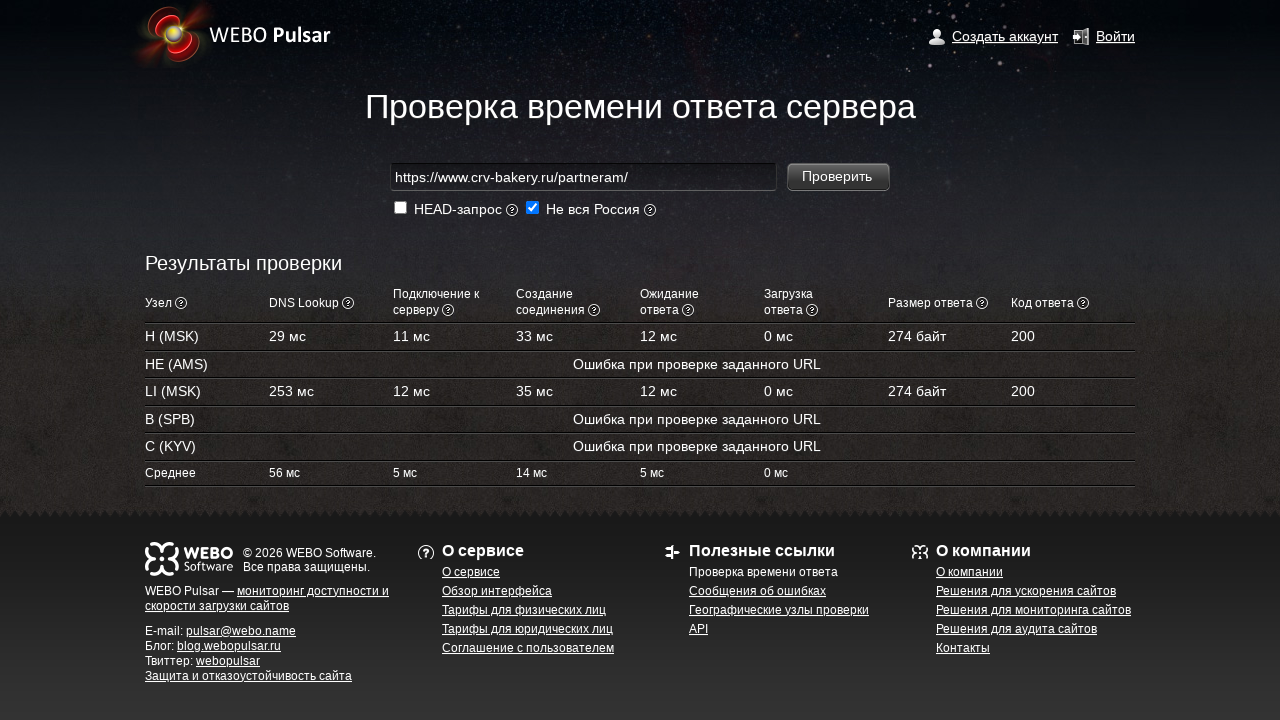

Reloaded page to prepare for next test
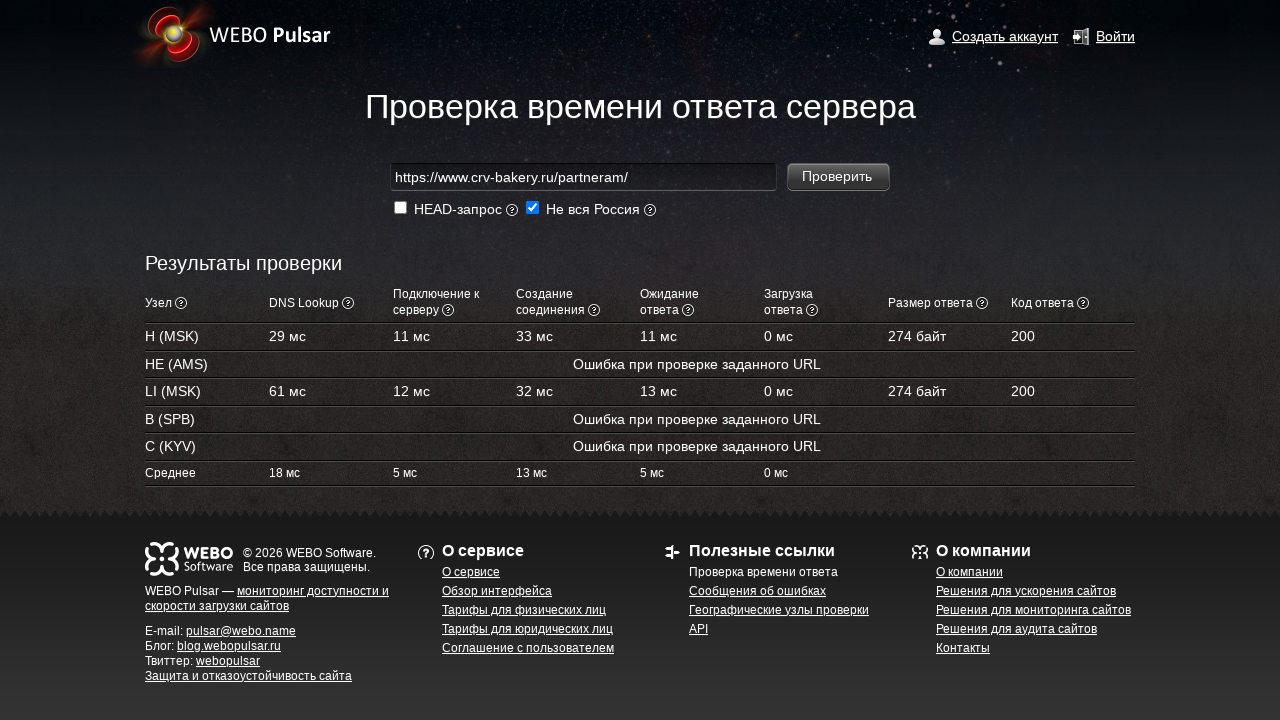

Filled URL field with test site page: https://www.crv-bakery.ru/kontakty/ on input[name='url']
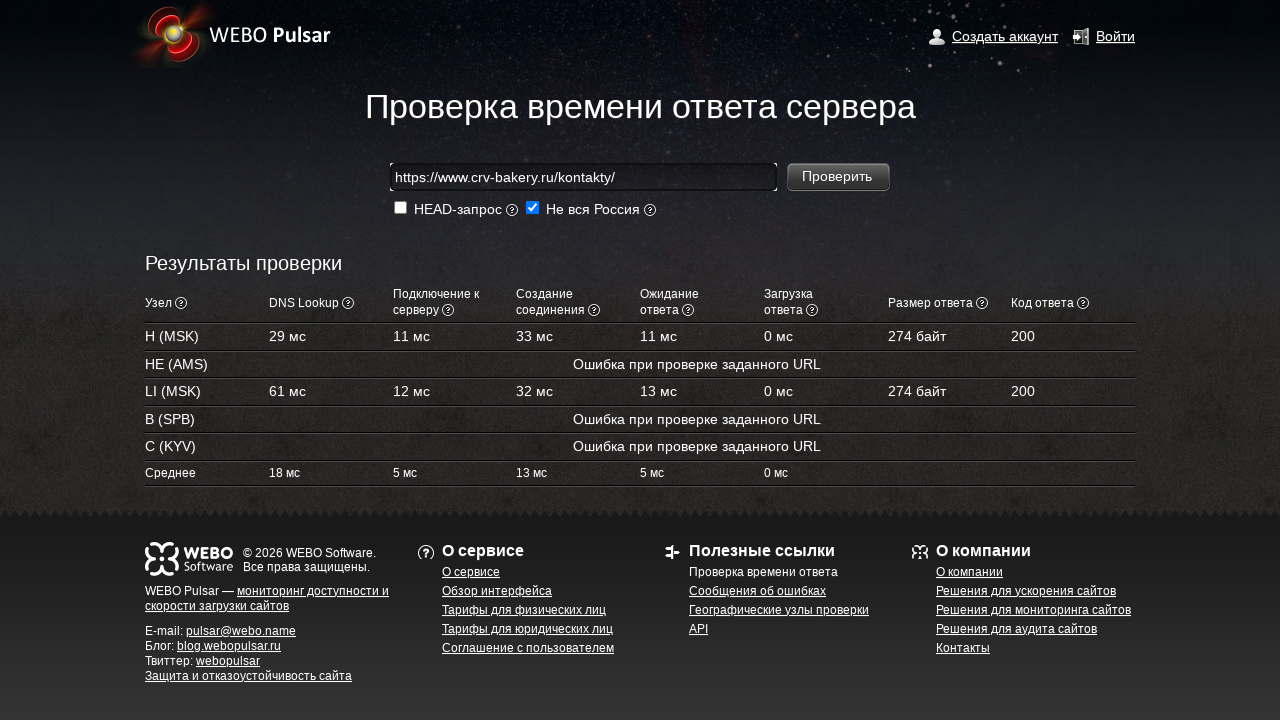

Pressed Enter to submit the URL for testing on input[name='url']
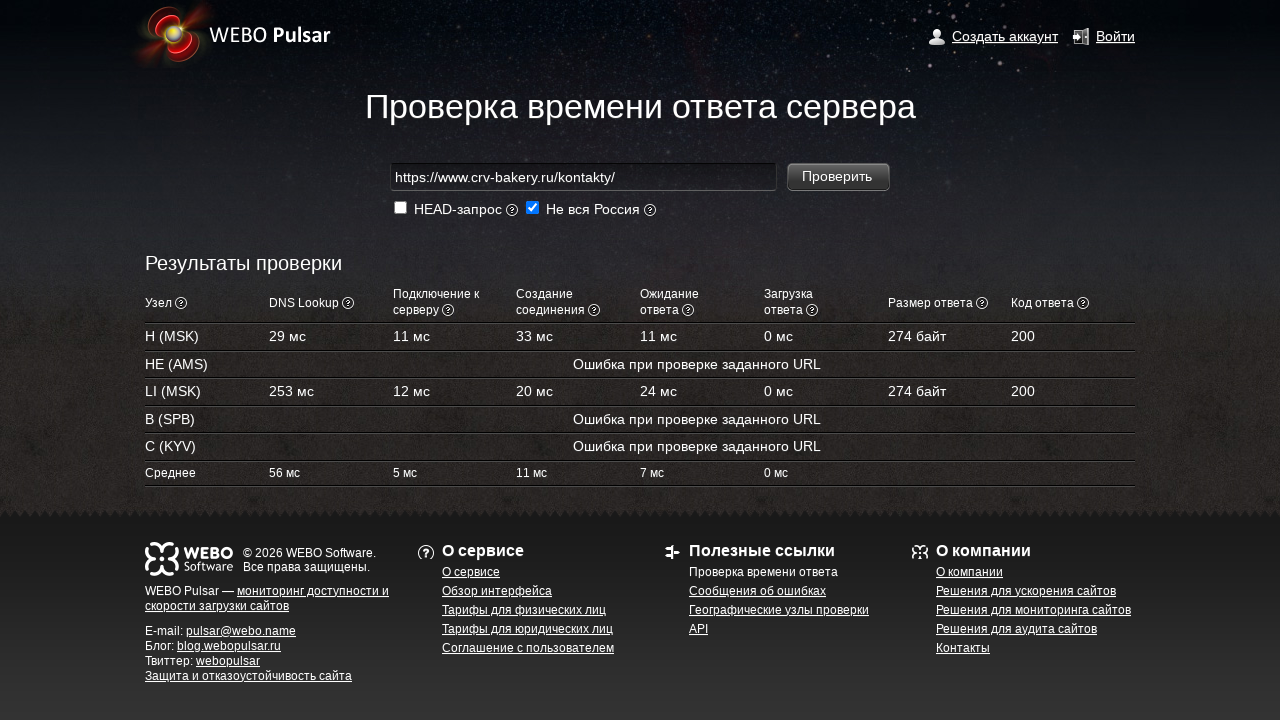

Performance test results loaded
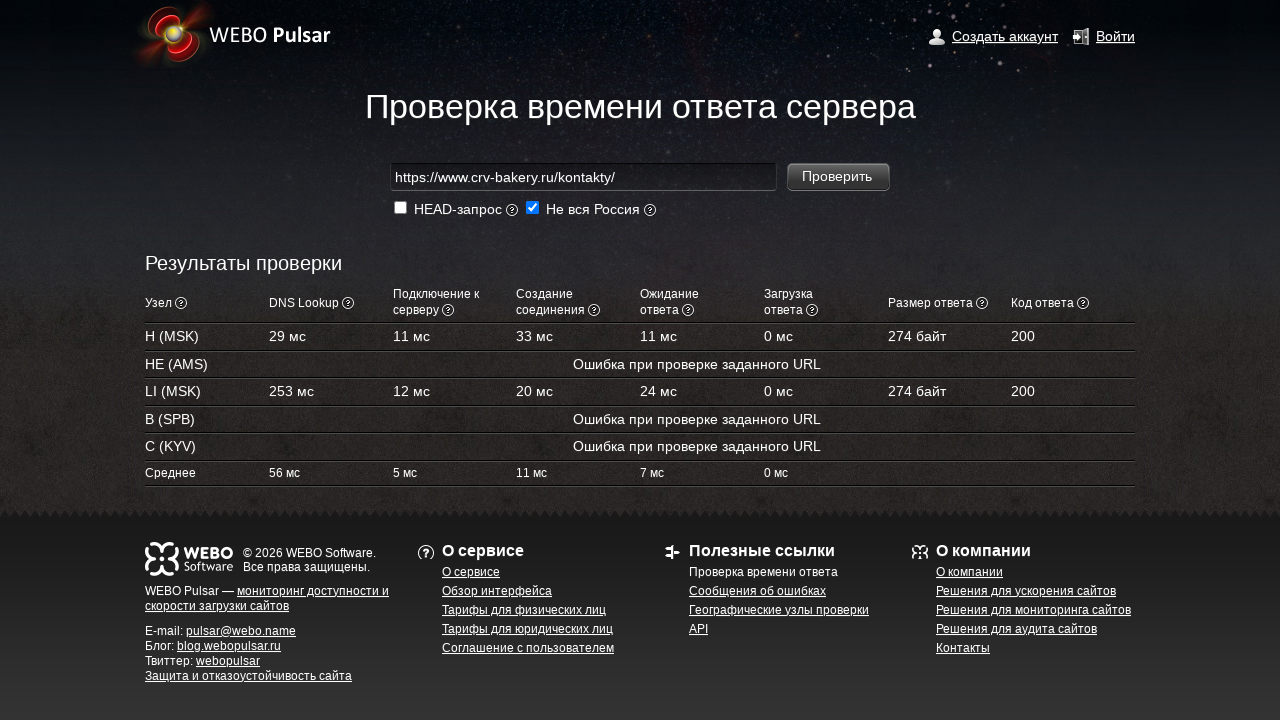

Extracted server connection time metric: 12 мс
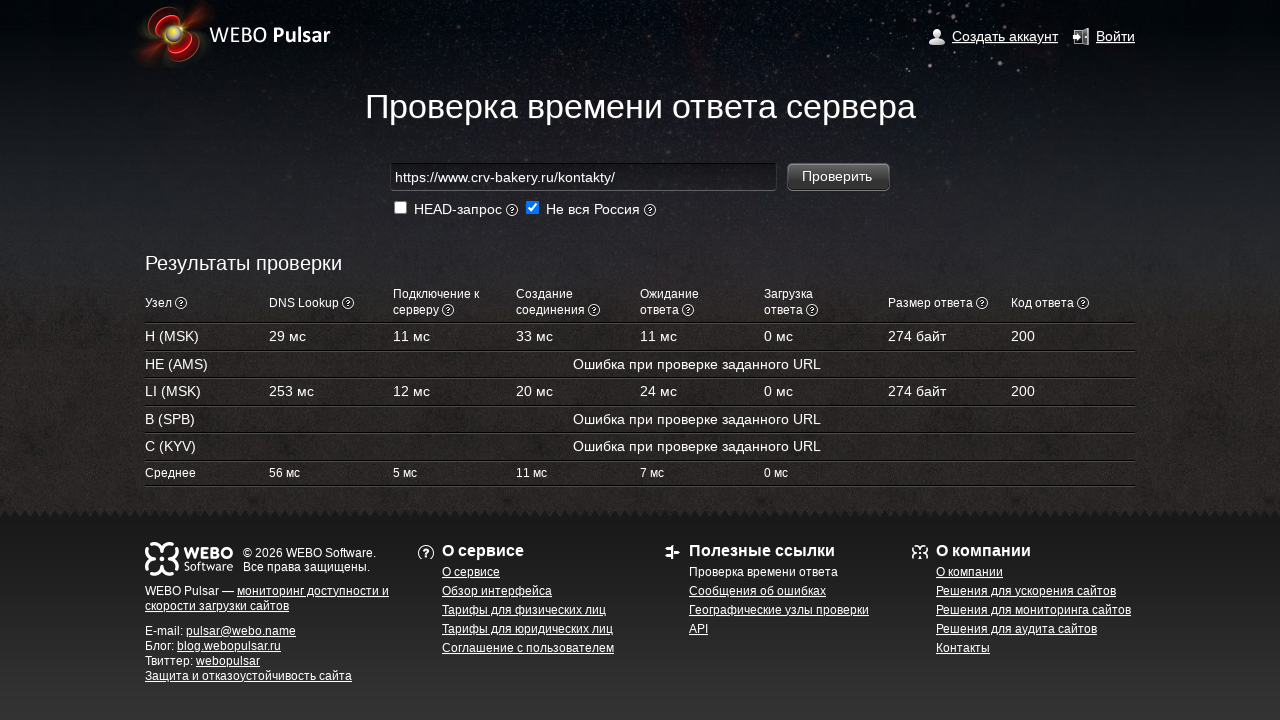

Extracted create connection time metric: 20 мс
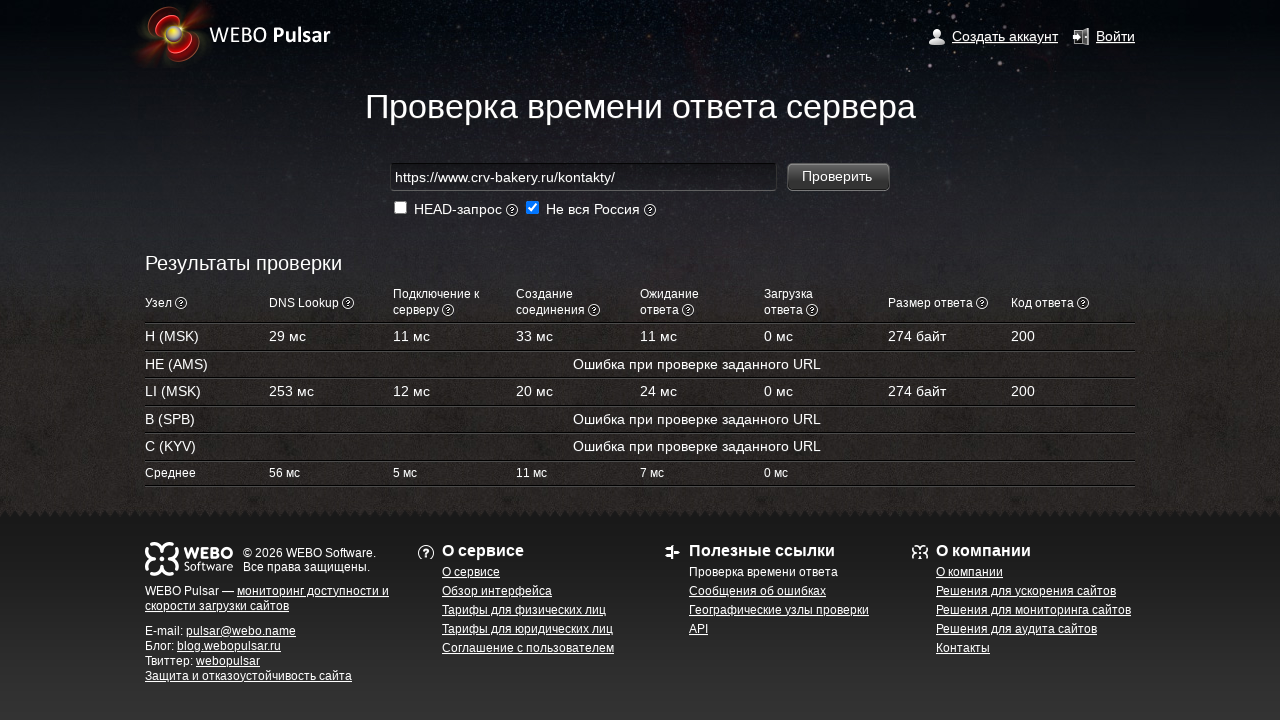

Extracted waiting response time metric: 24 мс
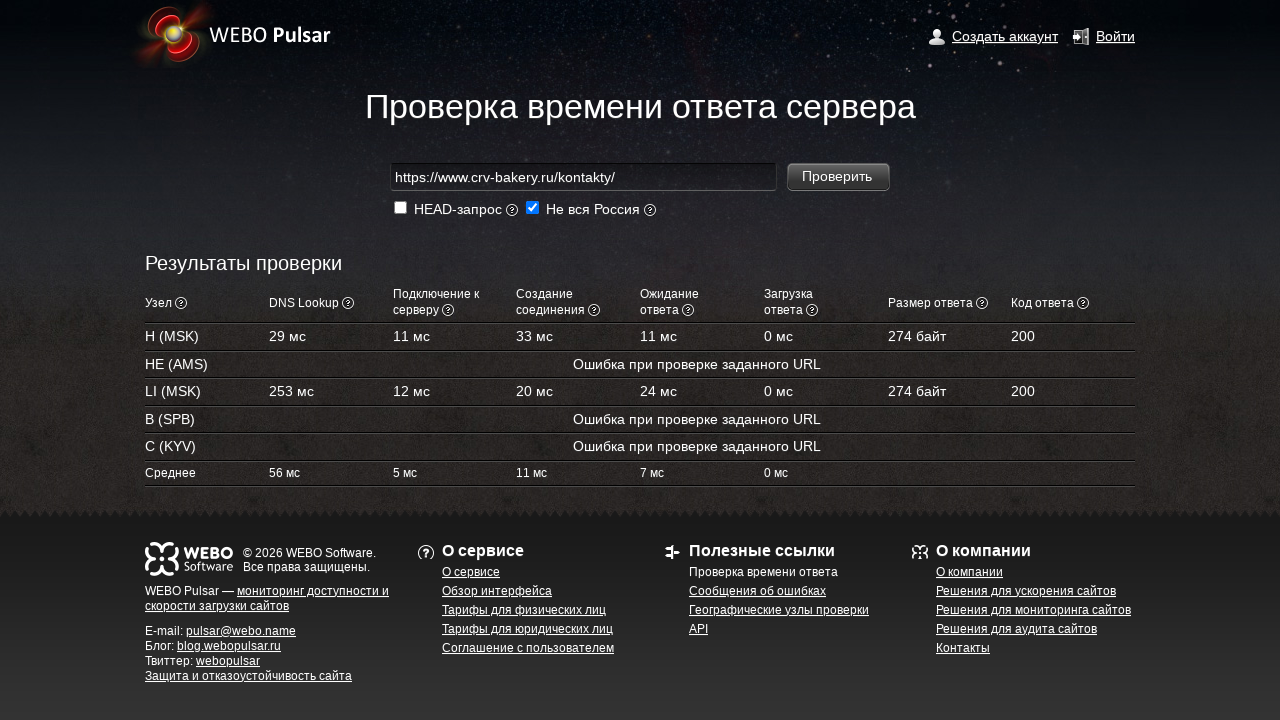

Reloaded page to prepare for next test
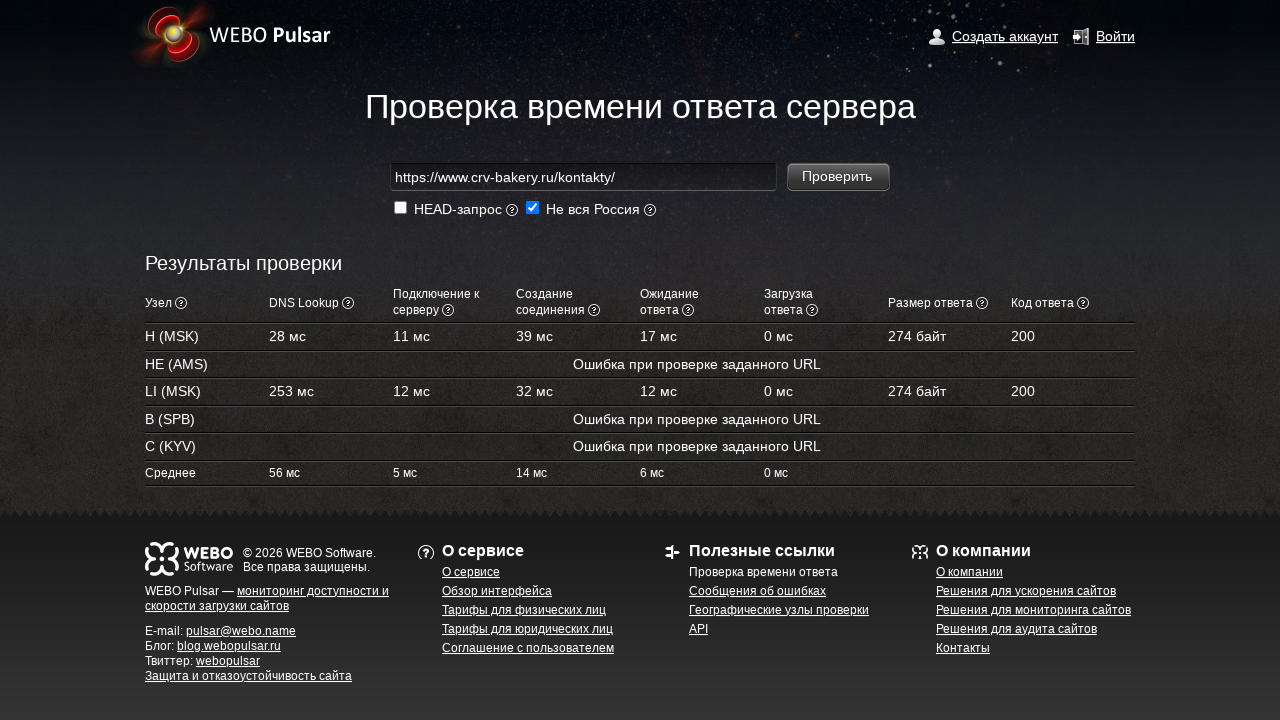

Filled URL field with test site page: https://www.crv-bakery.ru/price/ on input[name='url']
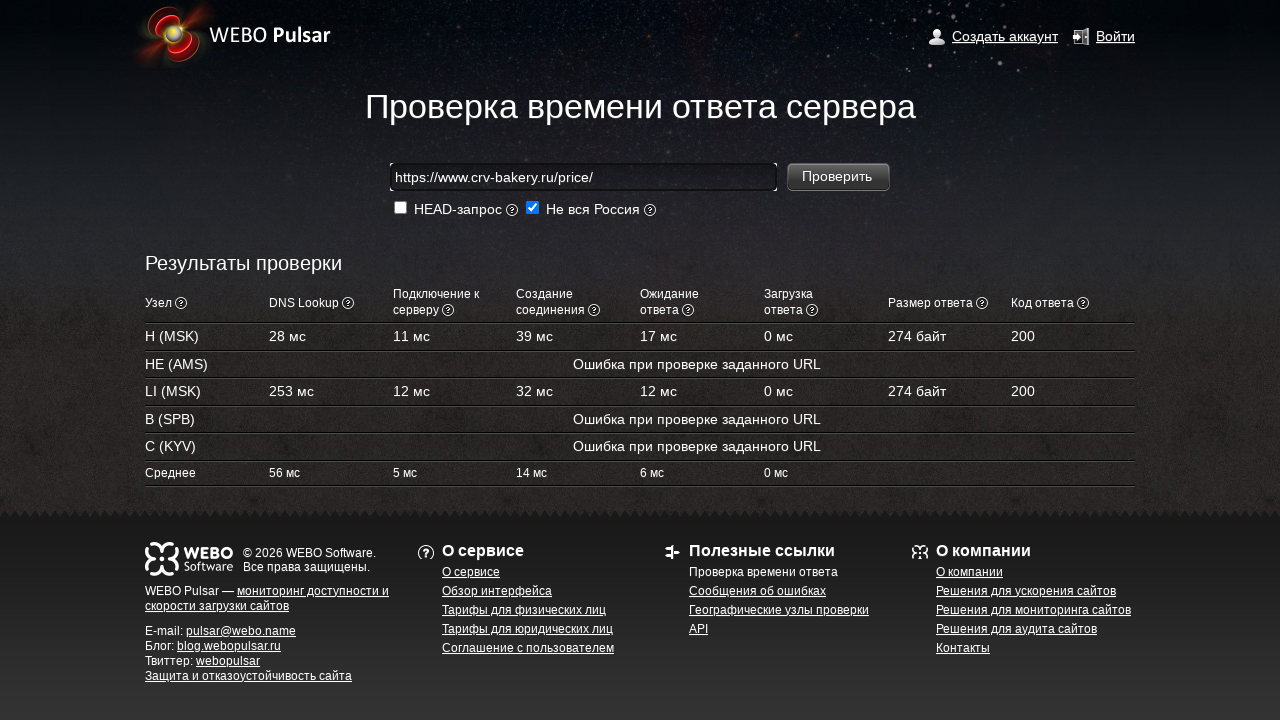

Pressed Enter to submit the URL for testing on input[name='url']
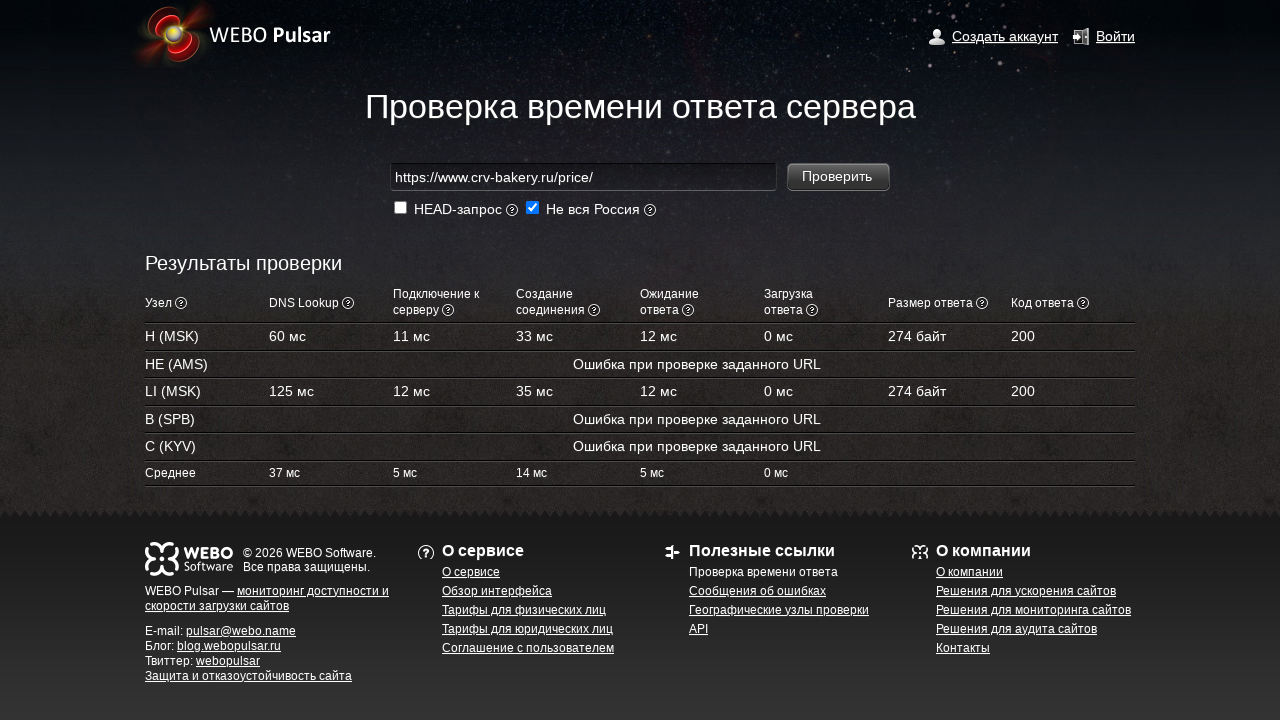

Performance test results loaded
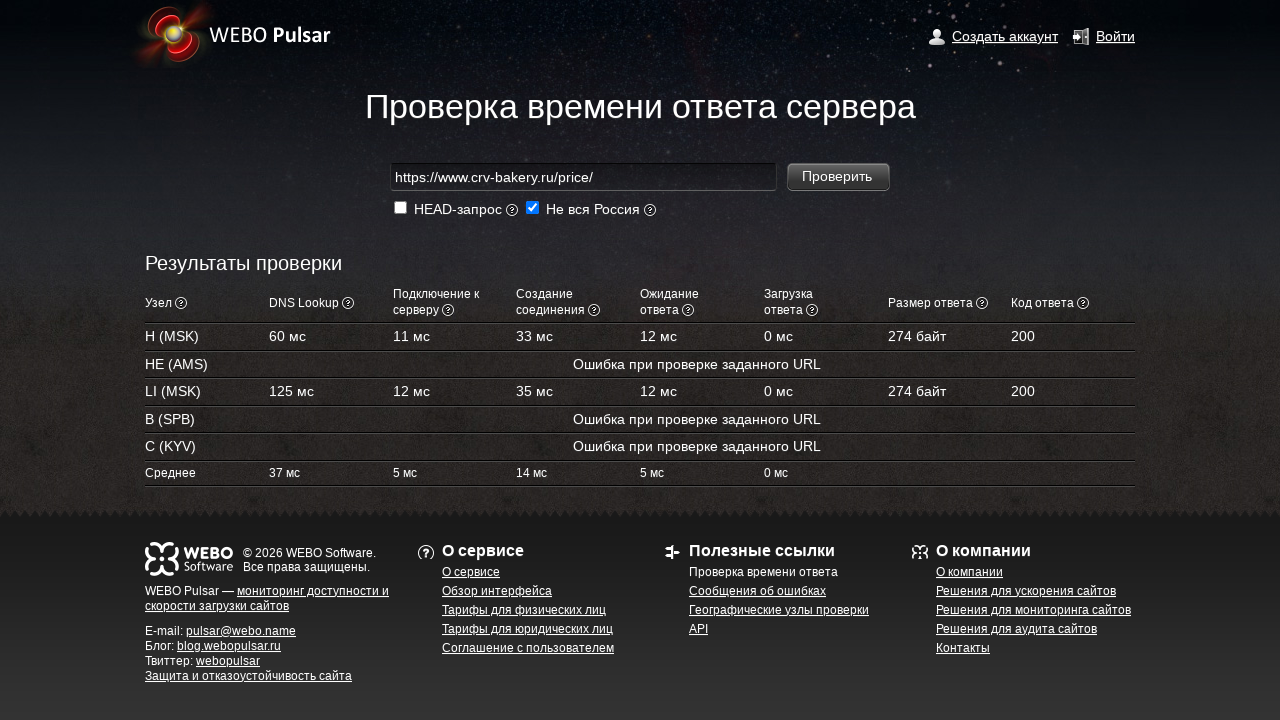

Extracted server connection time metric: 12 мс
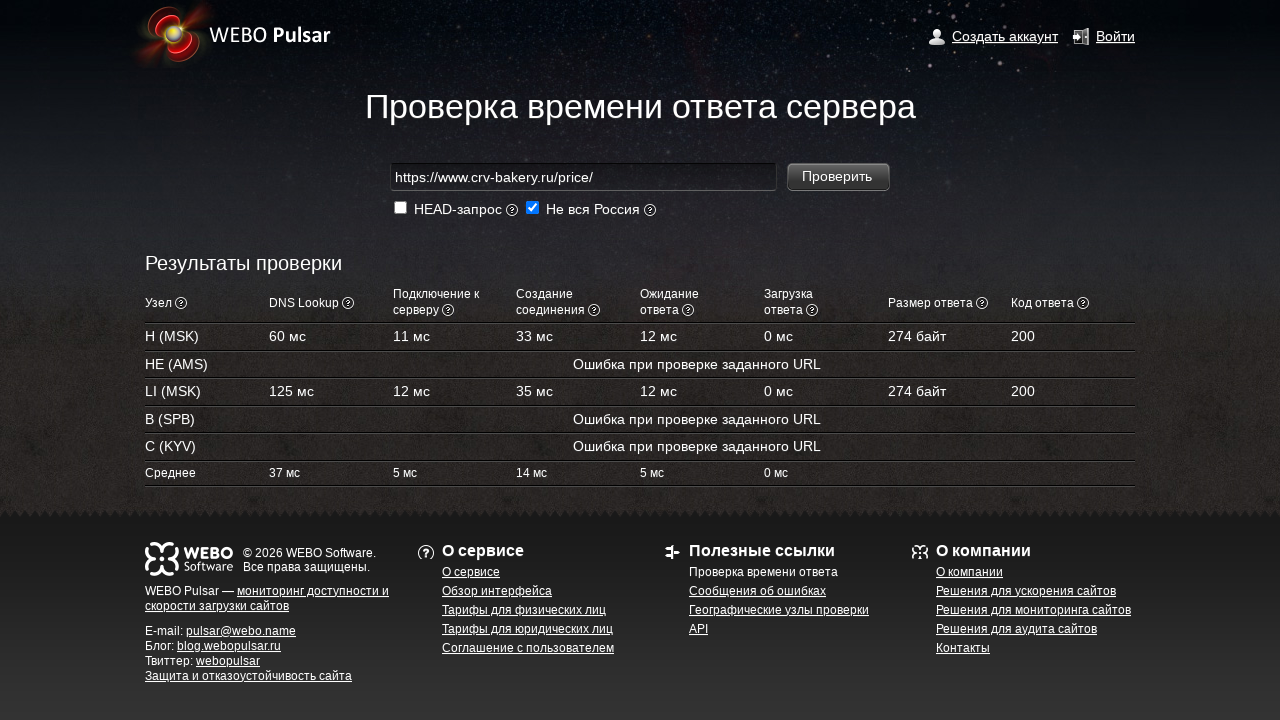

Extracted create connection time metric: 35 мс
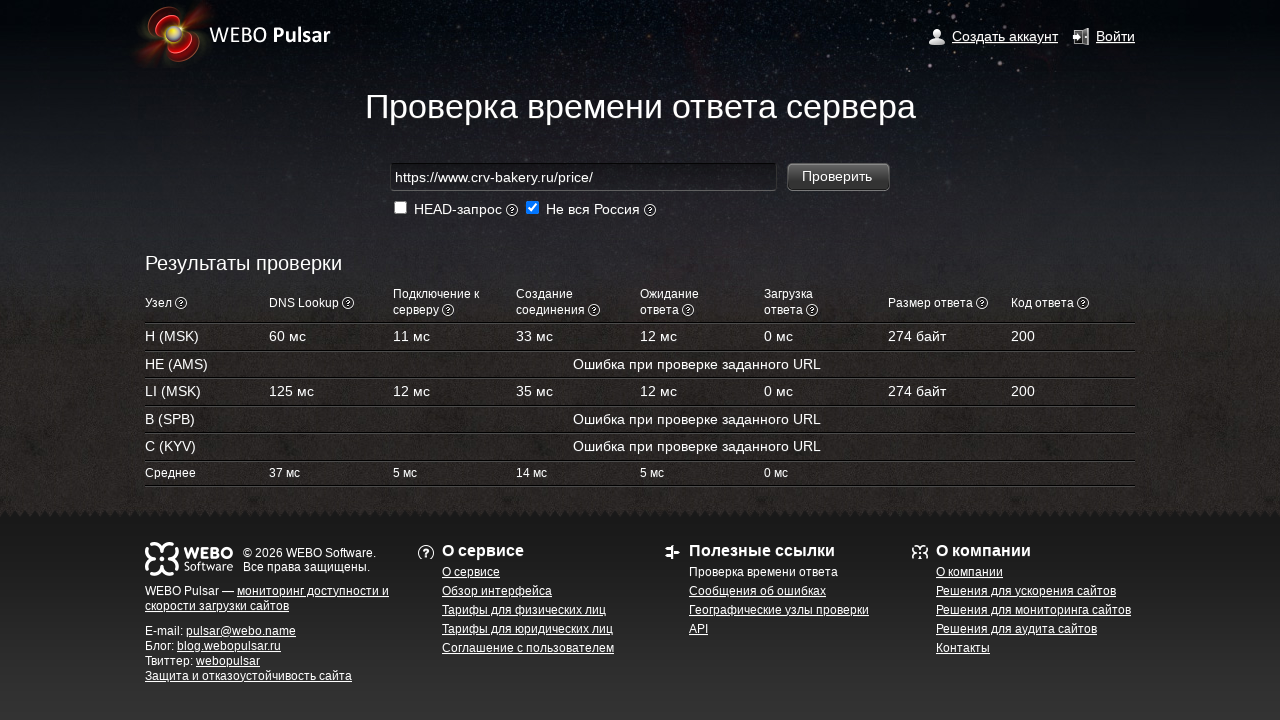

Extracted waiting response time metric: 12 мс
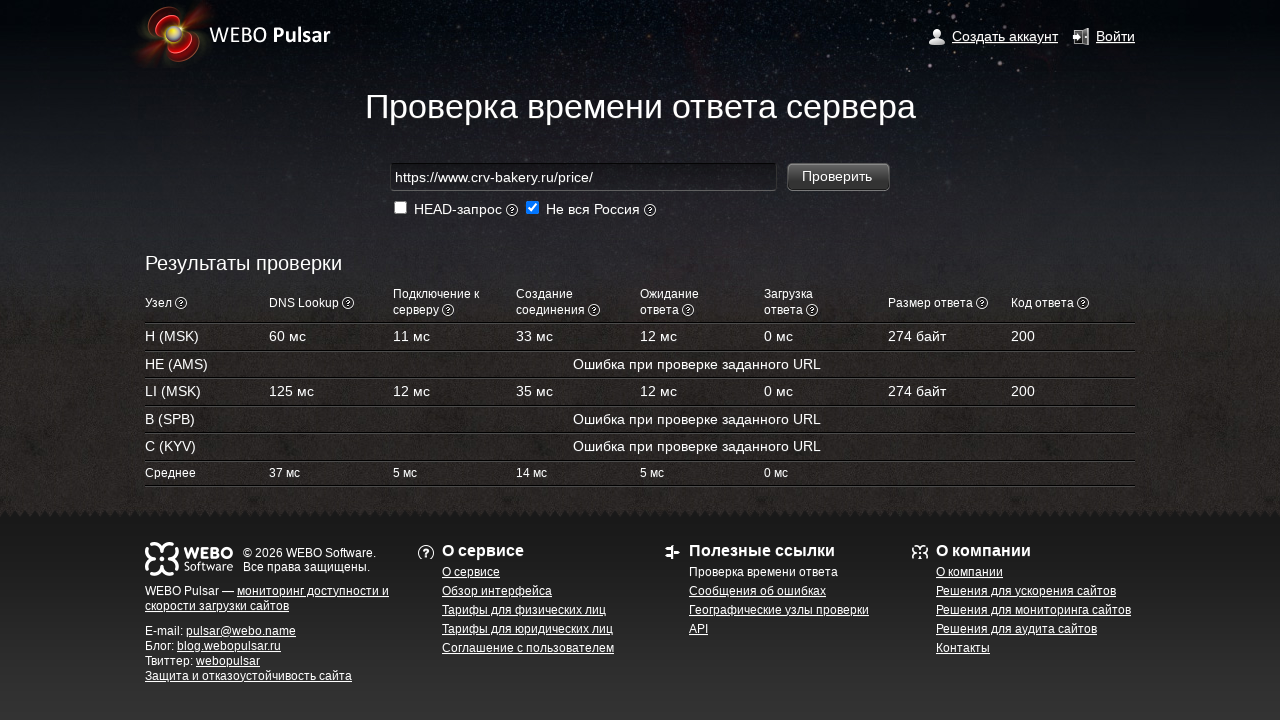

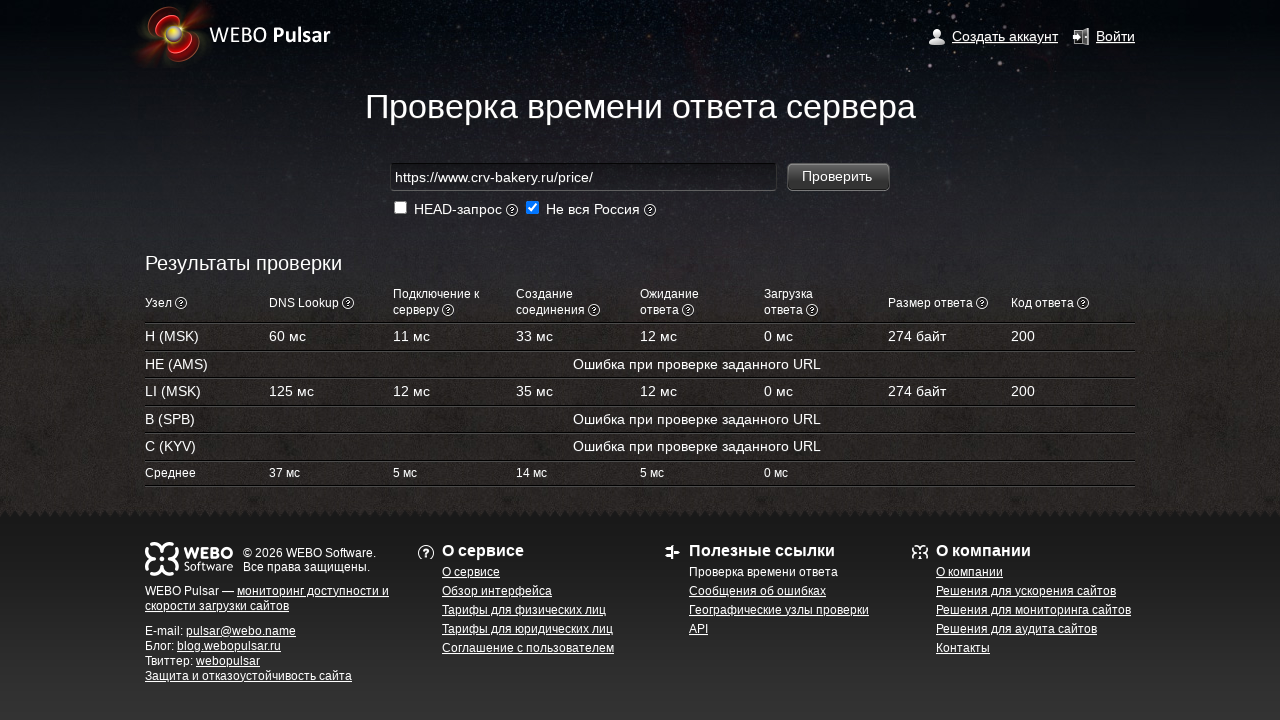